Navigates to the Automation Practice page and verifies that footer links are present and visible on the page

Starting URL: https://rahulshettyacademy.com/AutomationPractice/

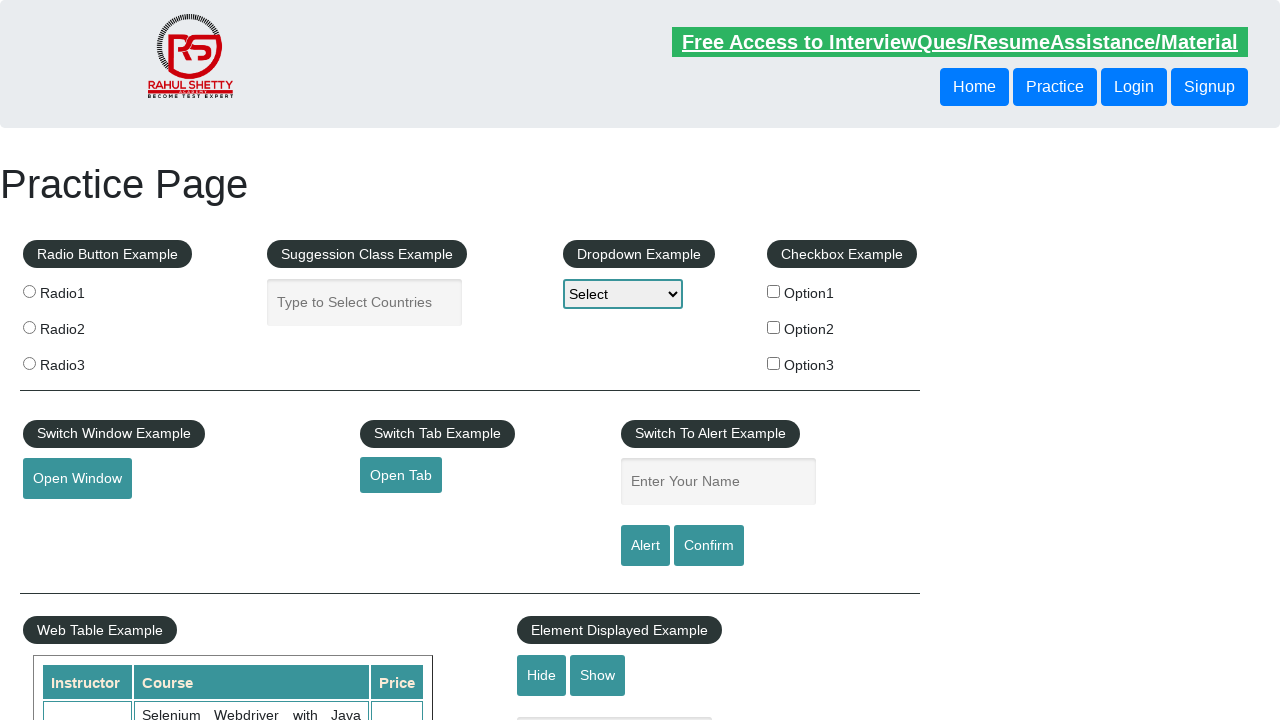

Waited for footer links to load on Automation Practice page
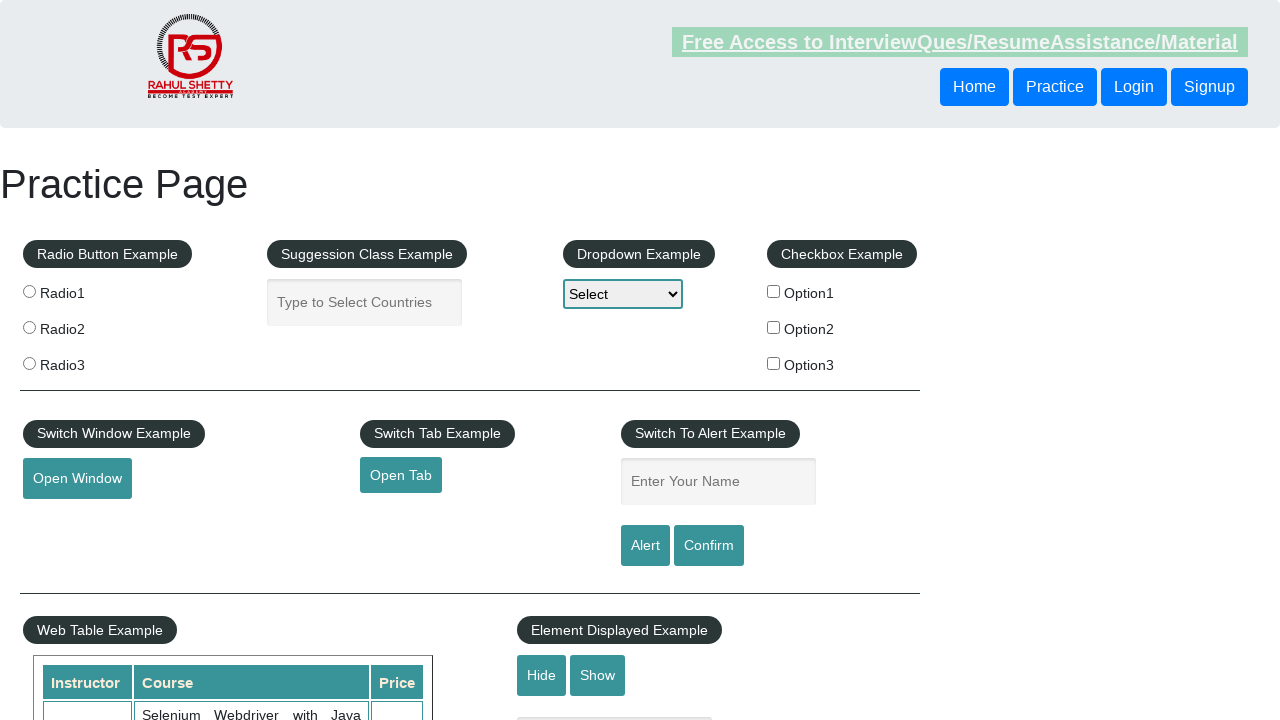

Located all footer links using selector 'li.gf-li a'
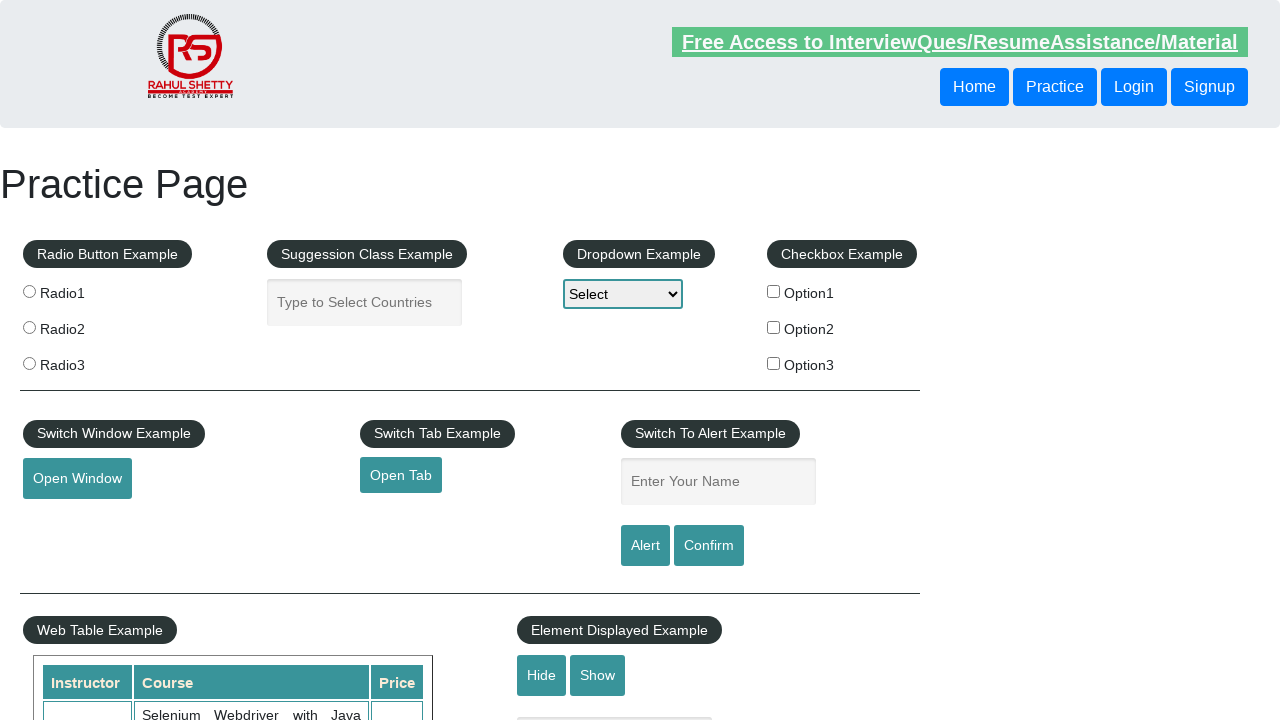

Found 20 footer links on the page
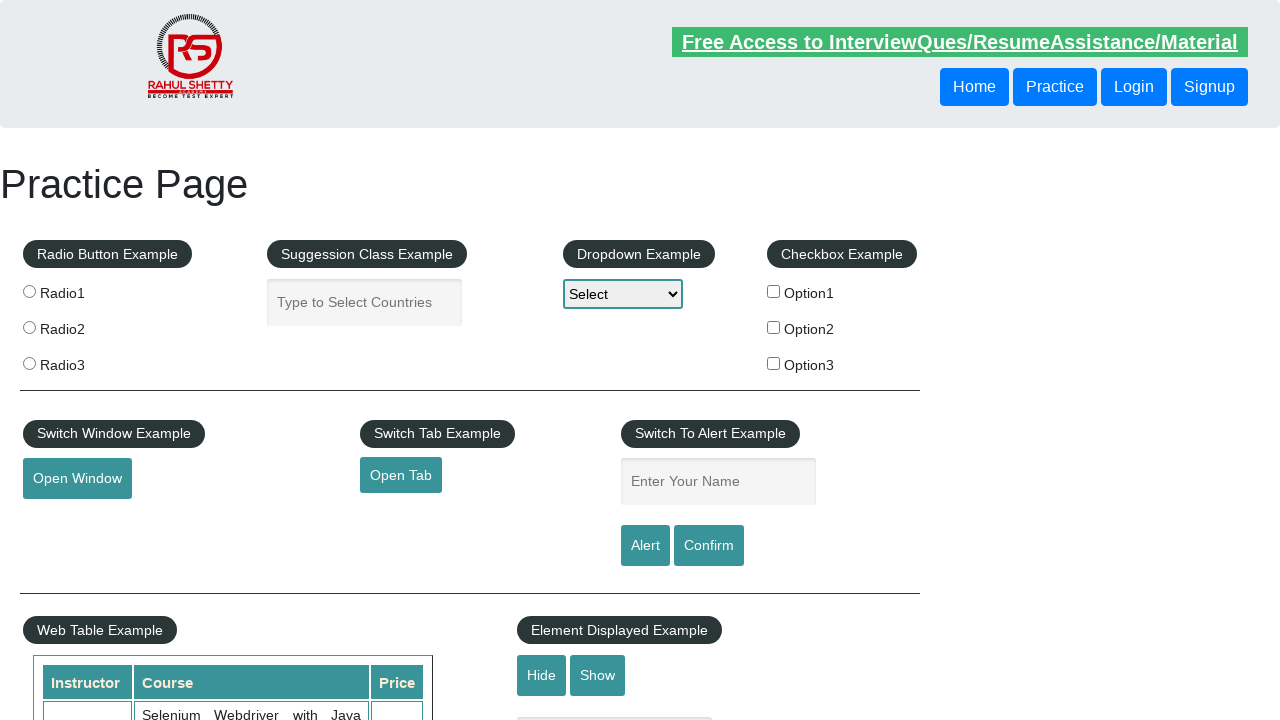

Verified that footer links are present on the page
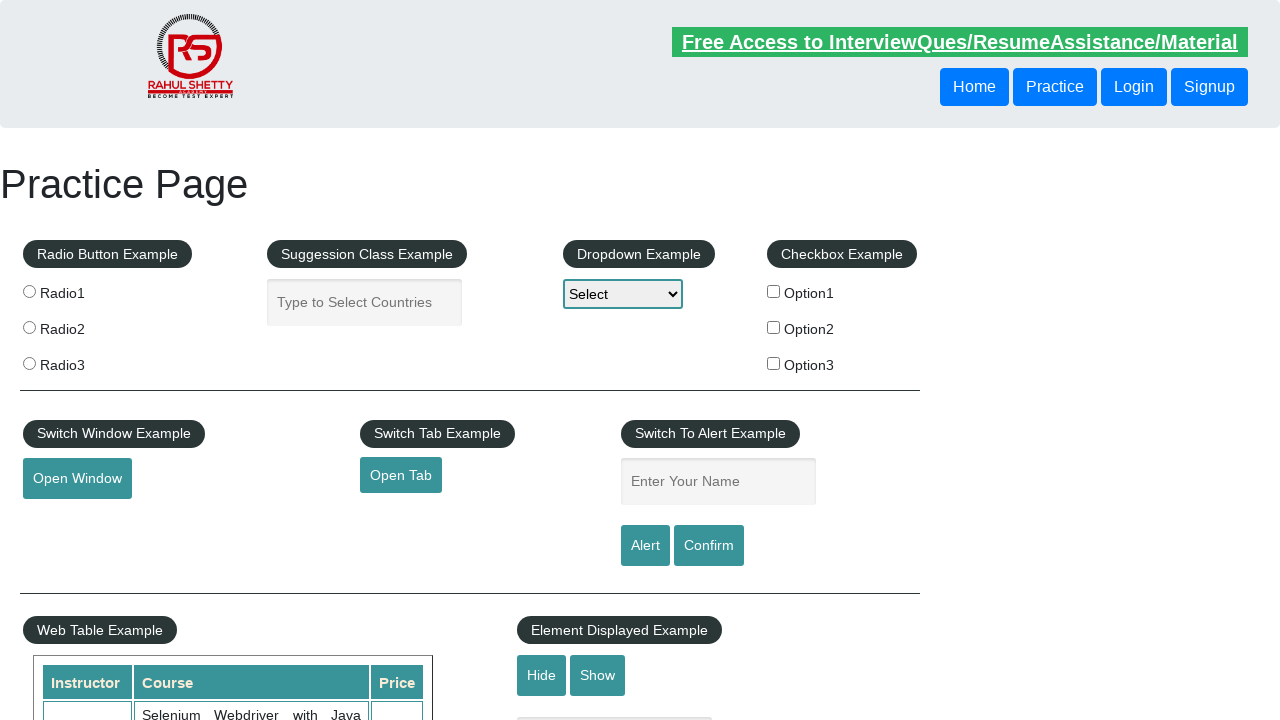

Retrieved href attribute from footer link 1
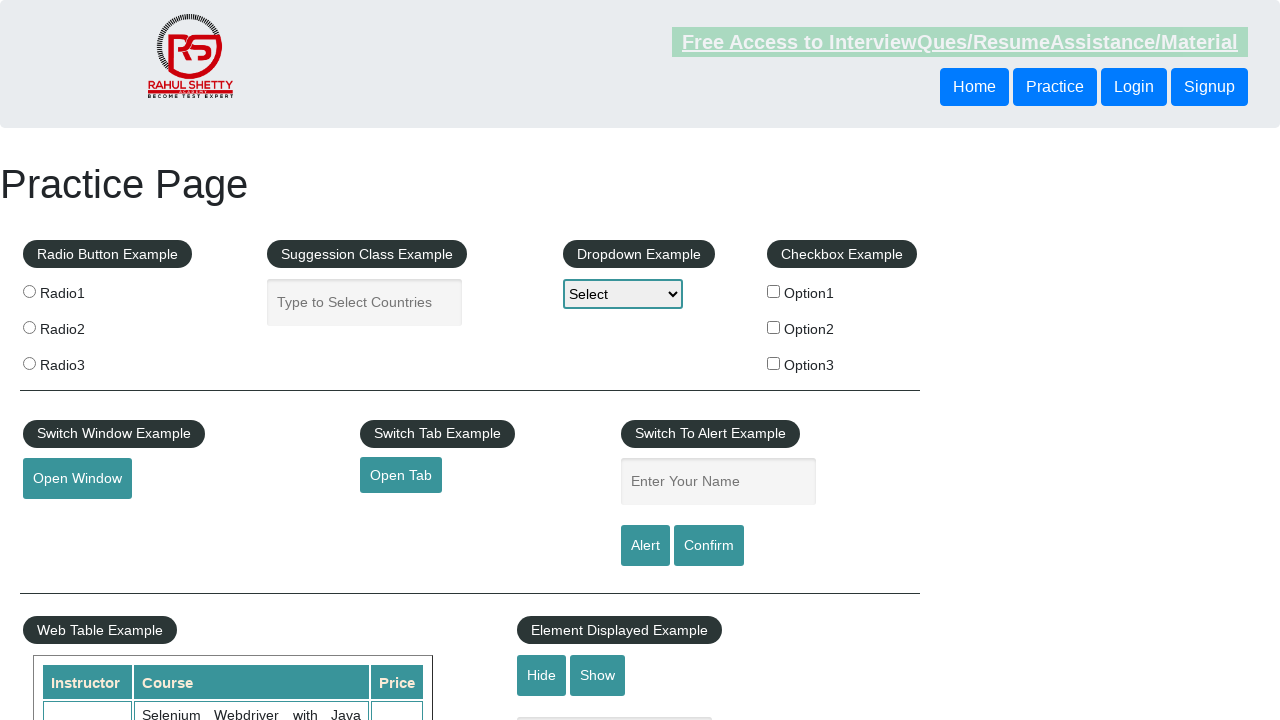

Verified footer link 1 has a valid href attribute
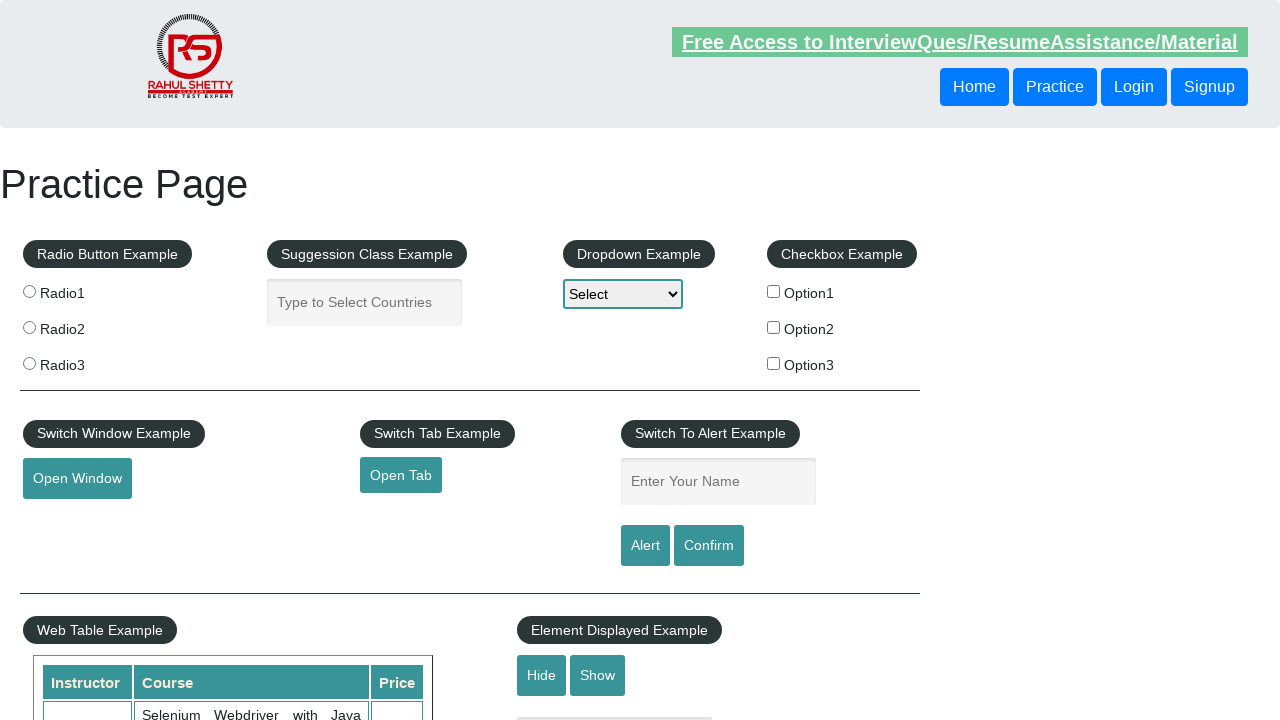

Retrieved href attribute from footer link 2
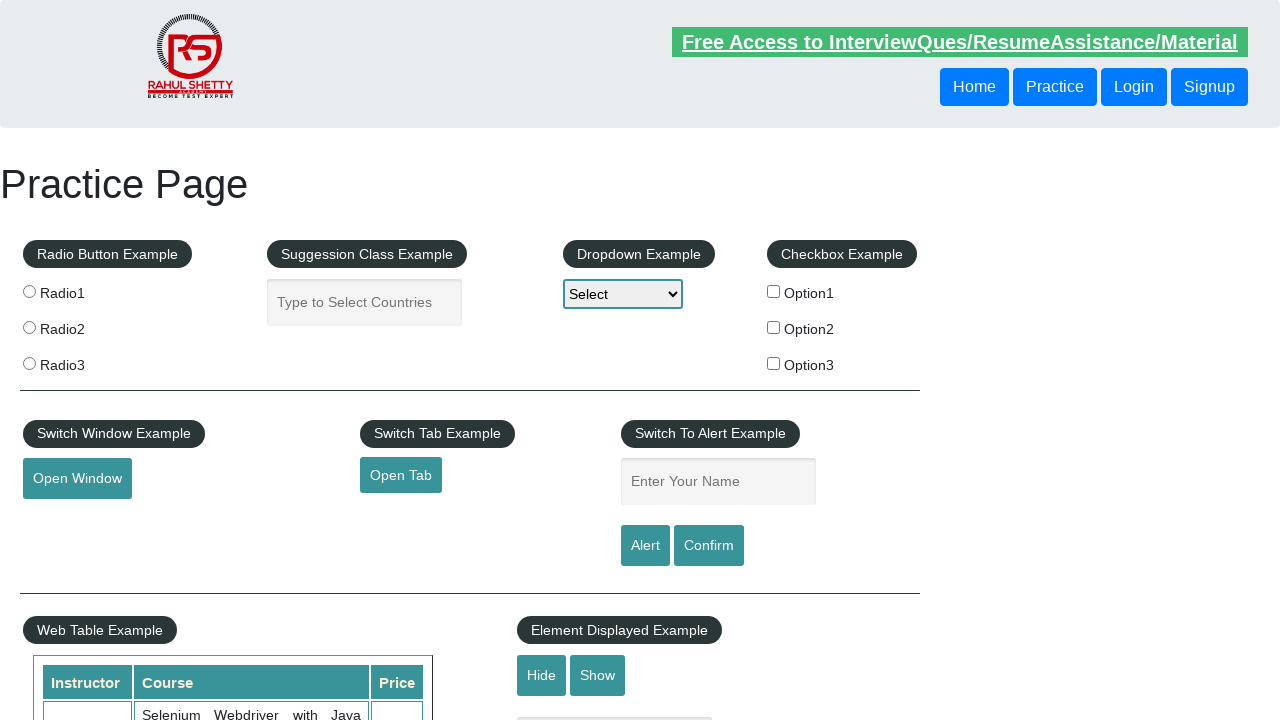

Verified footer link 2 has a valid href attribute
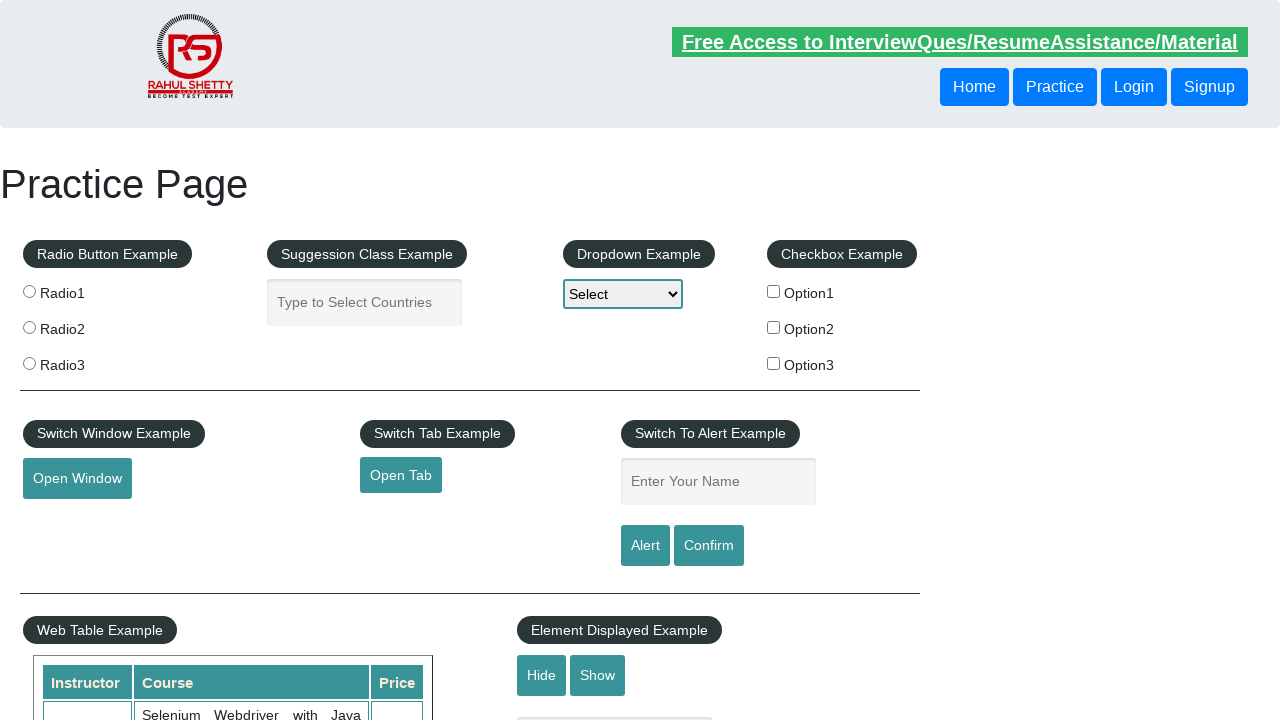

Retrieved href attribute from footer link 3
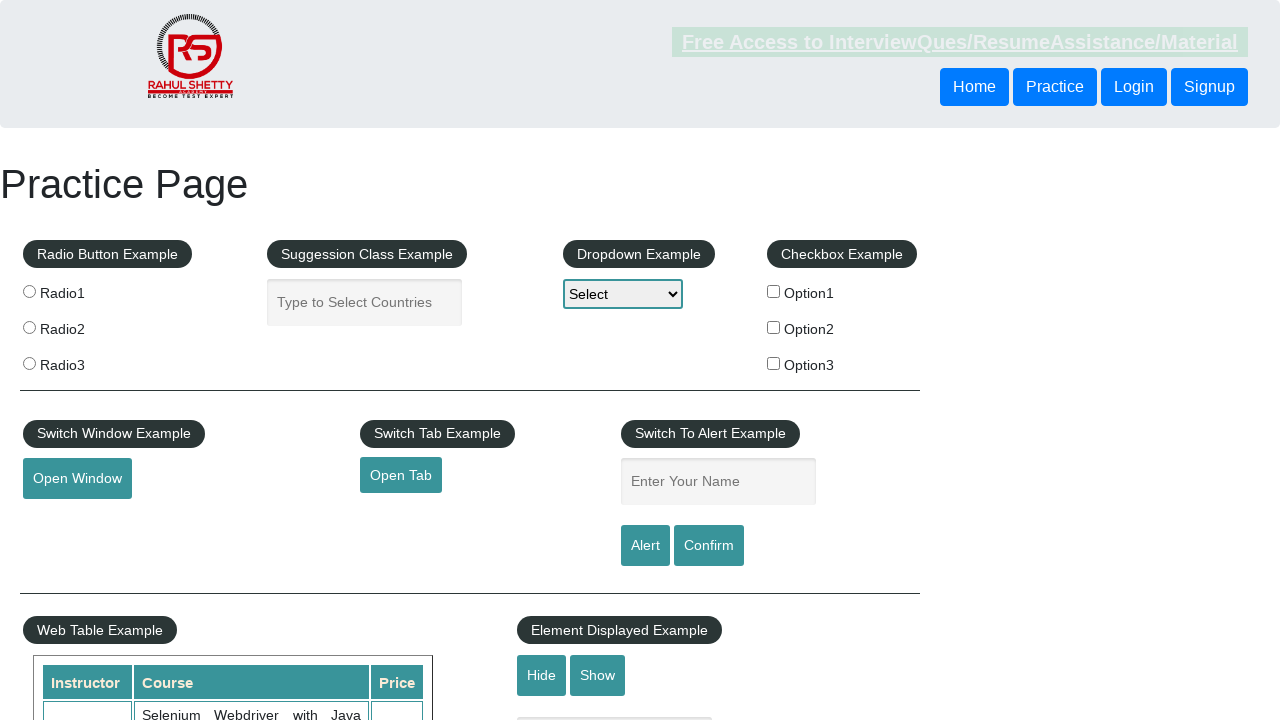

Verified footer link 3 has a valid href attribute
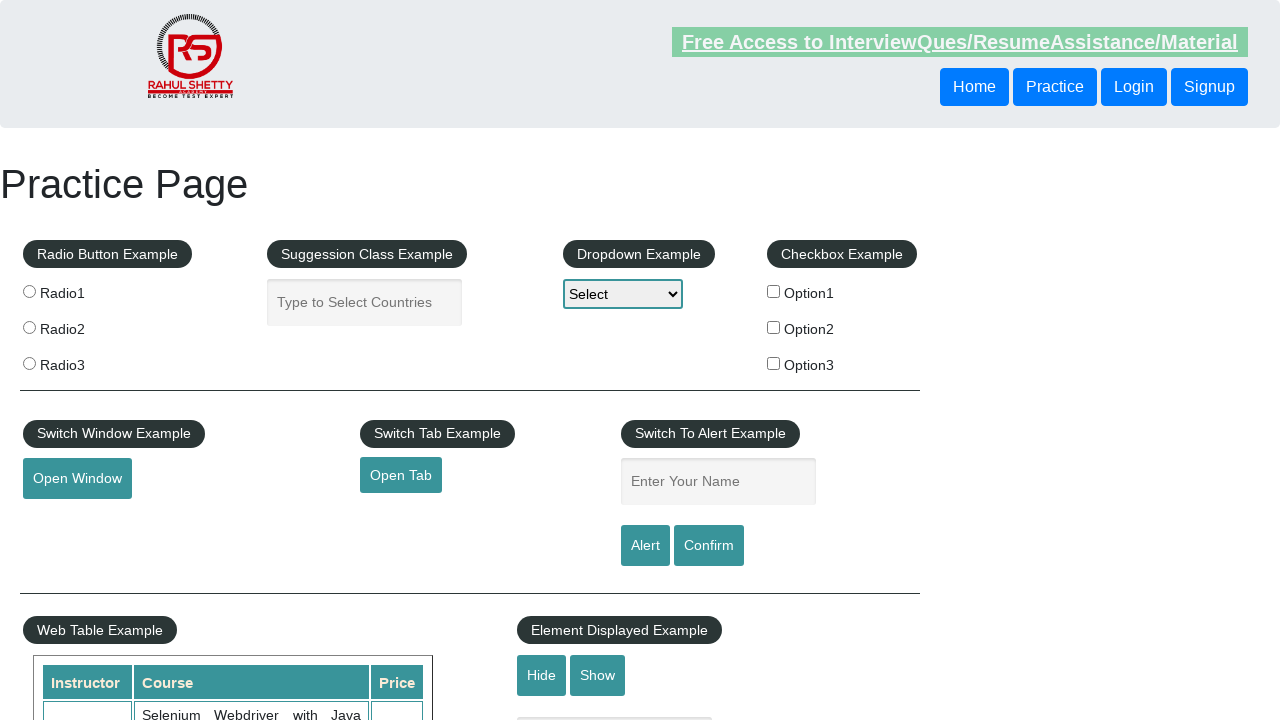

Retrieved href attribute from footer link 4
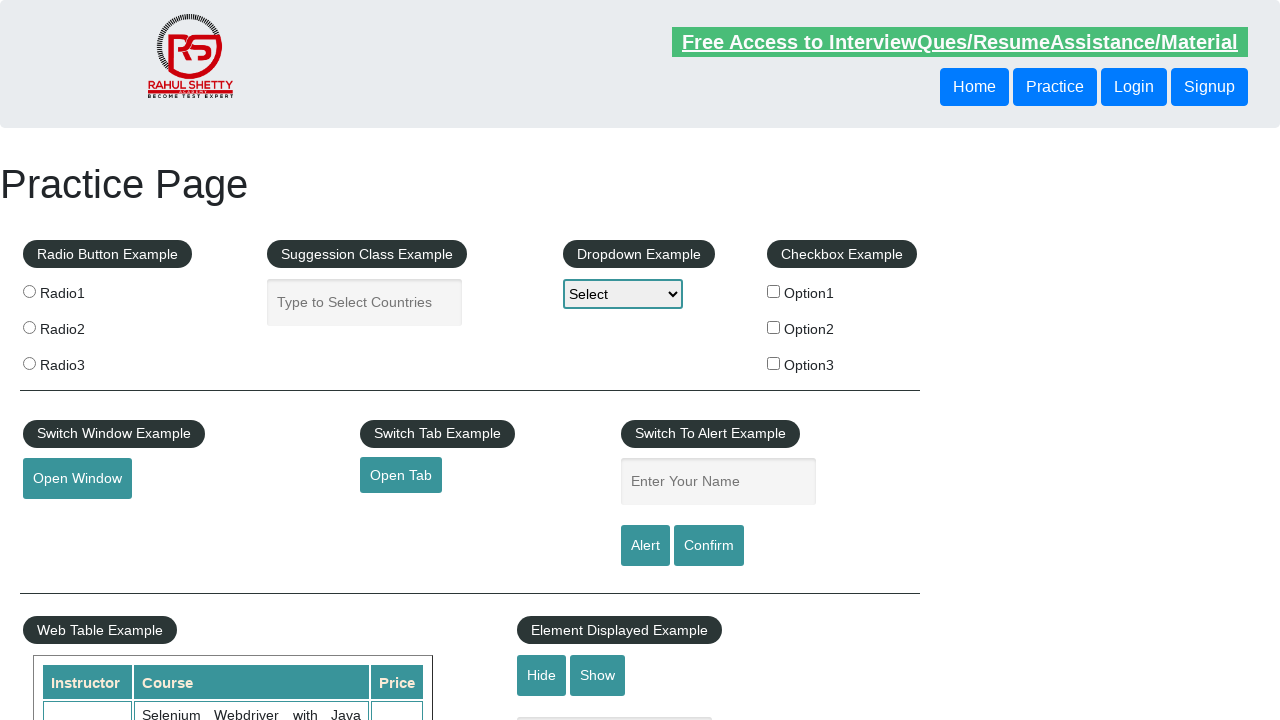

Verified footer link 4 has a valid href attribute
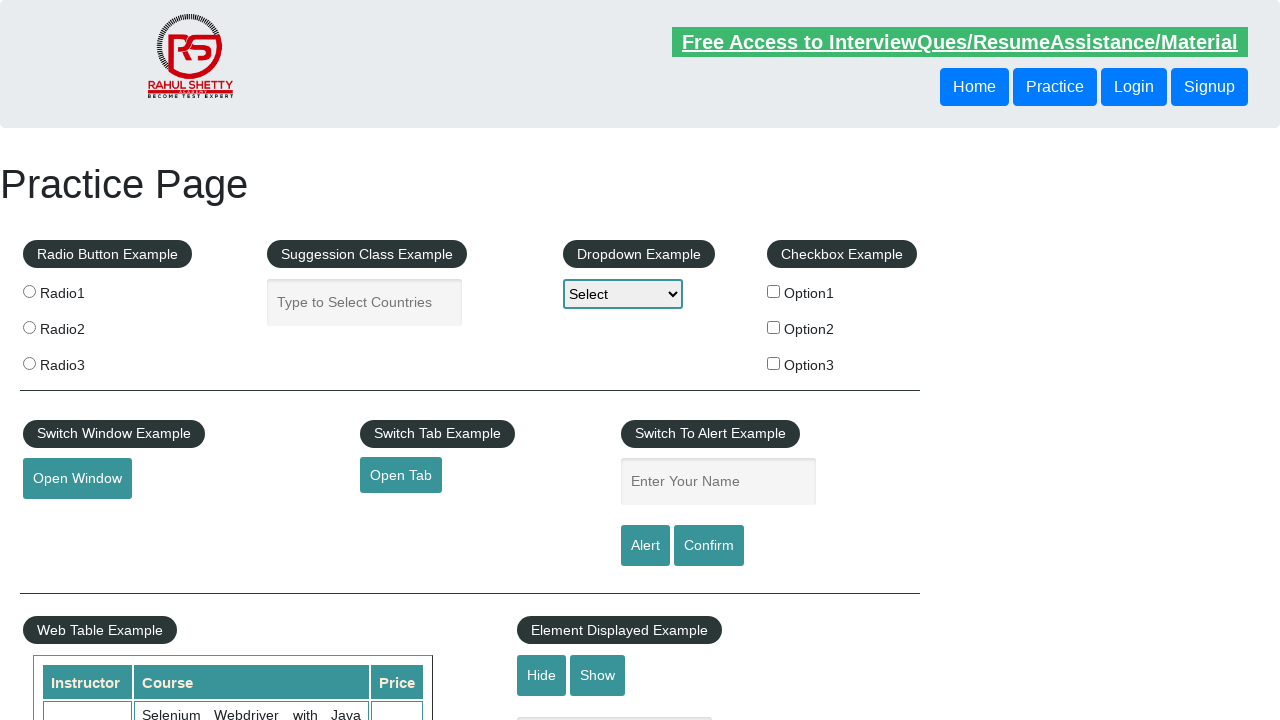

Retrieved href attribute from footer link 5
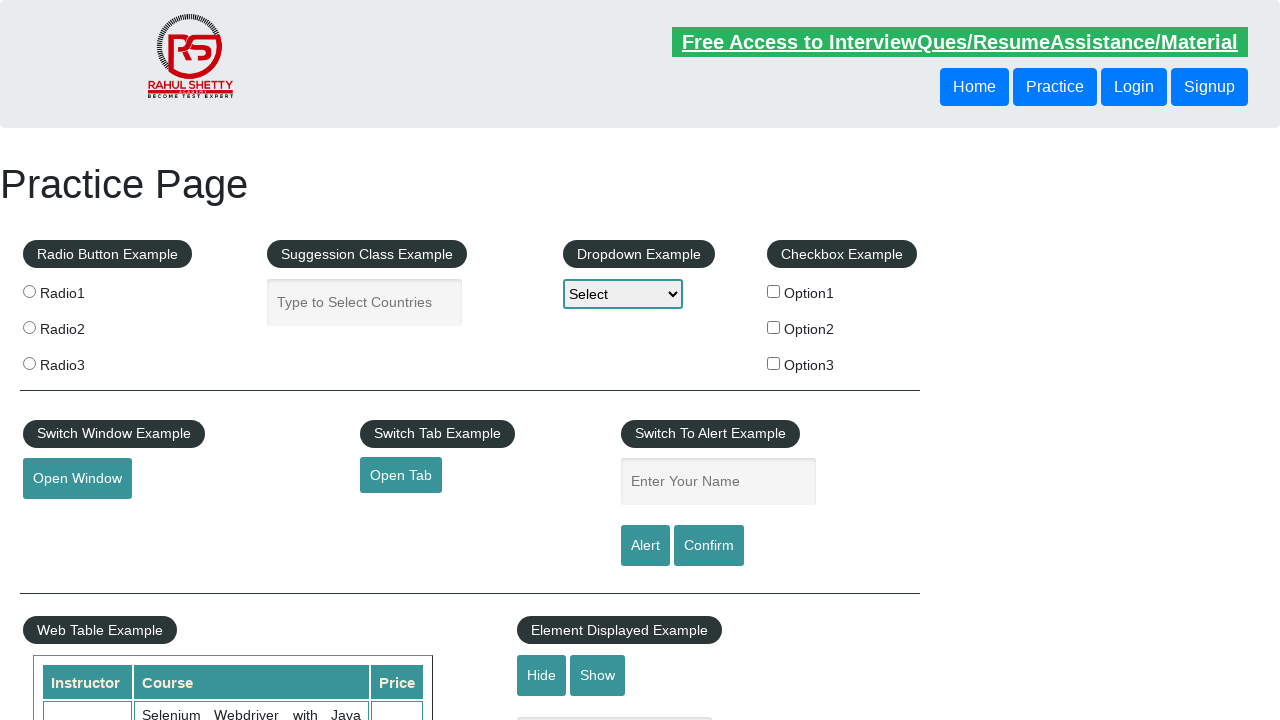

Verified footer link 5 has a valid href attribute
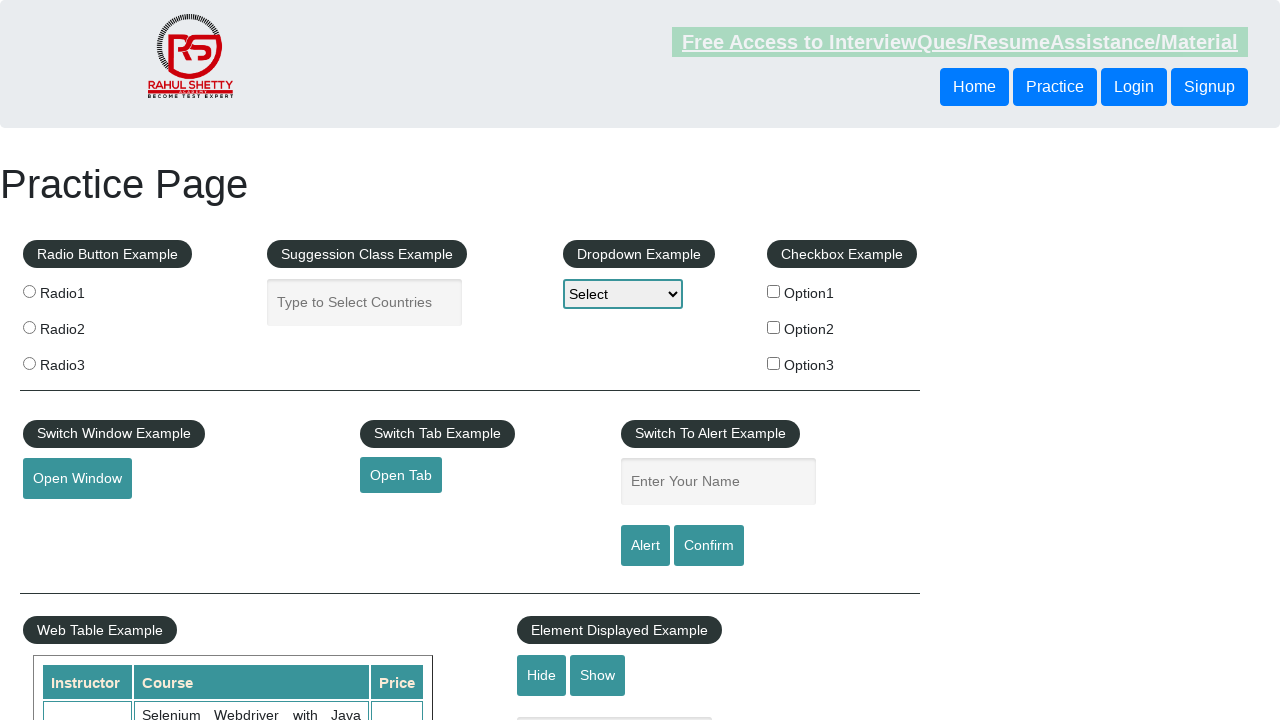

Retrieved href attribute from footer link 6
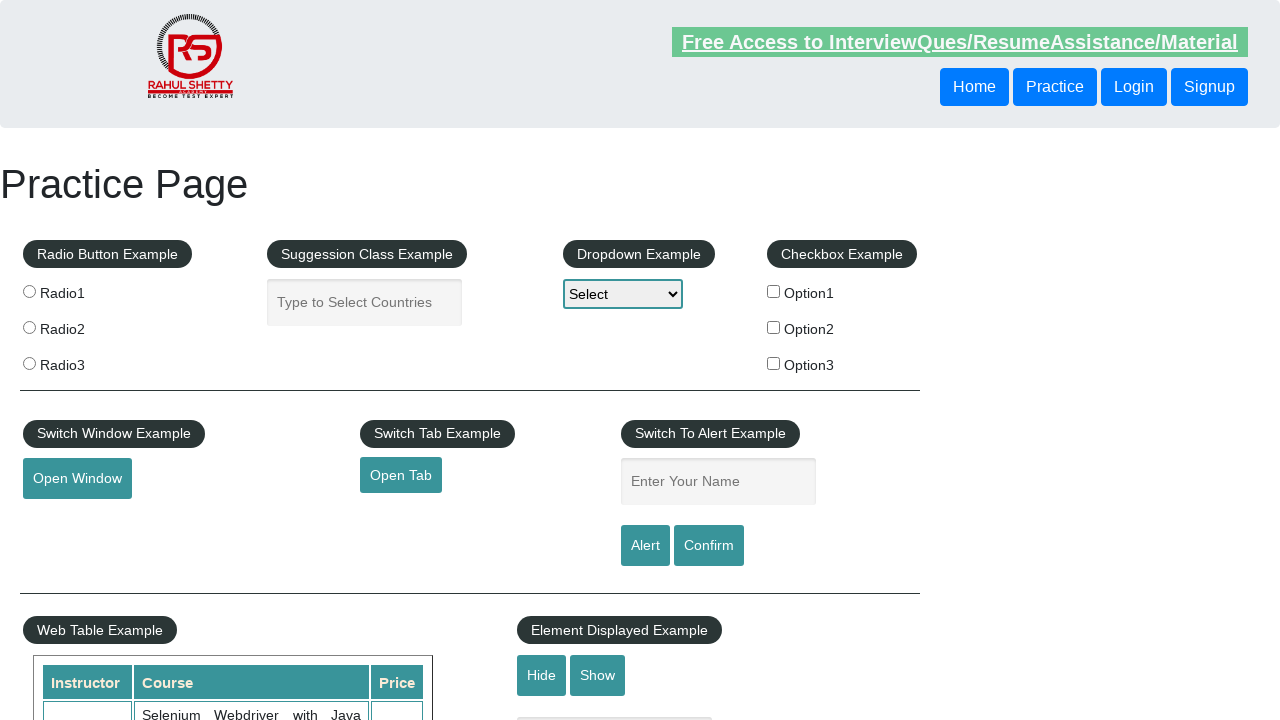

Verified footer link 6 has a valid href attribute
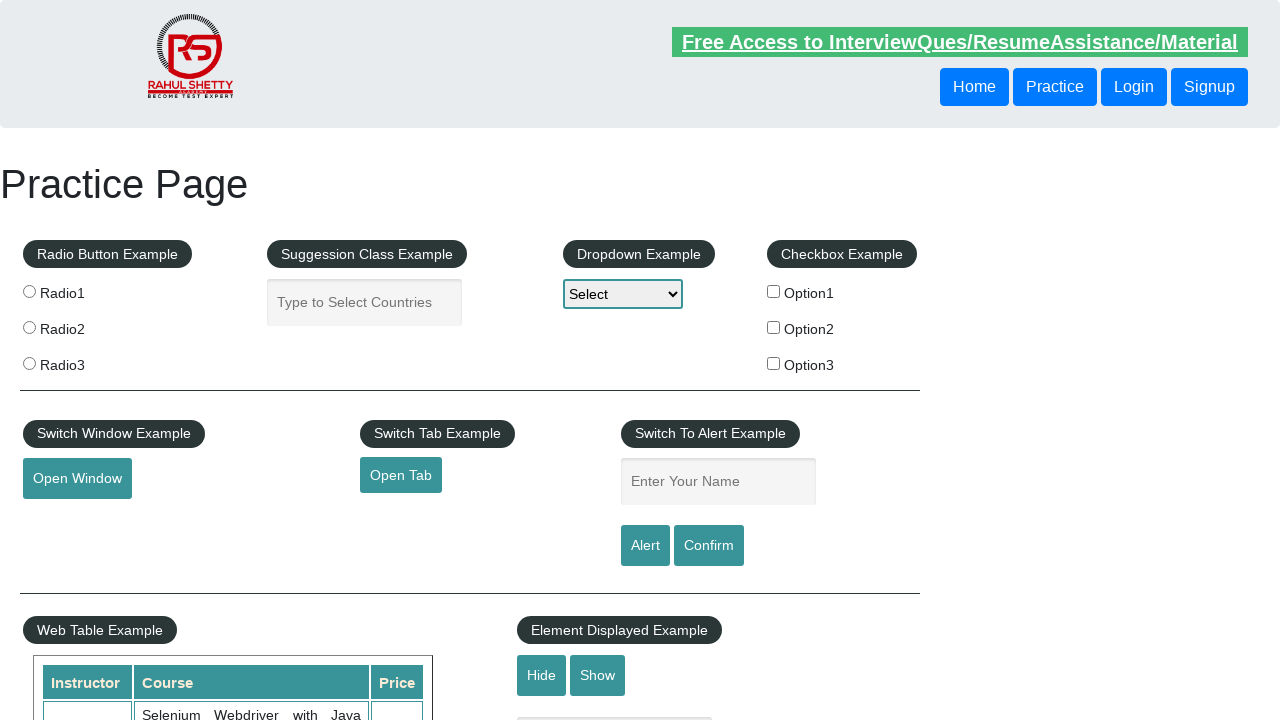

Retrieved href attribute from footer link 7
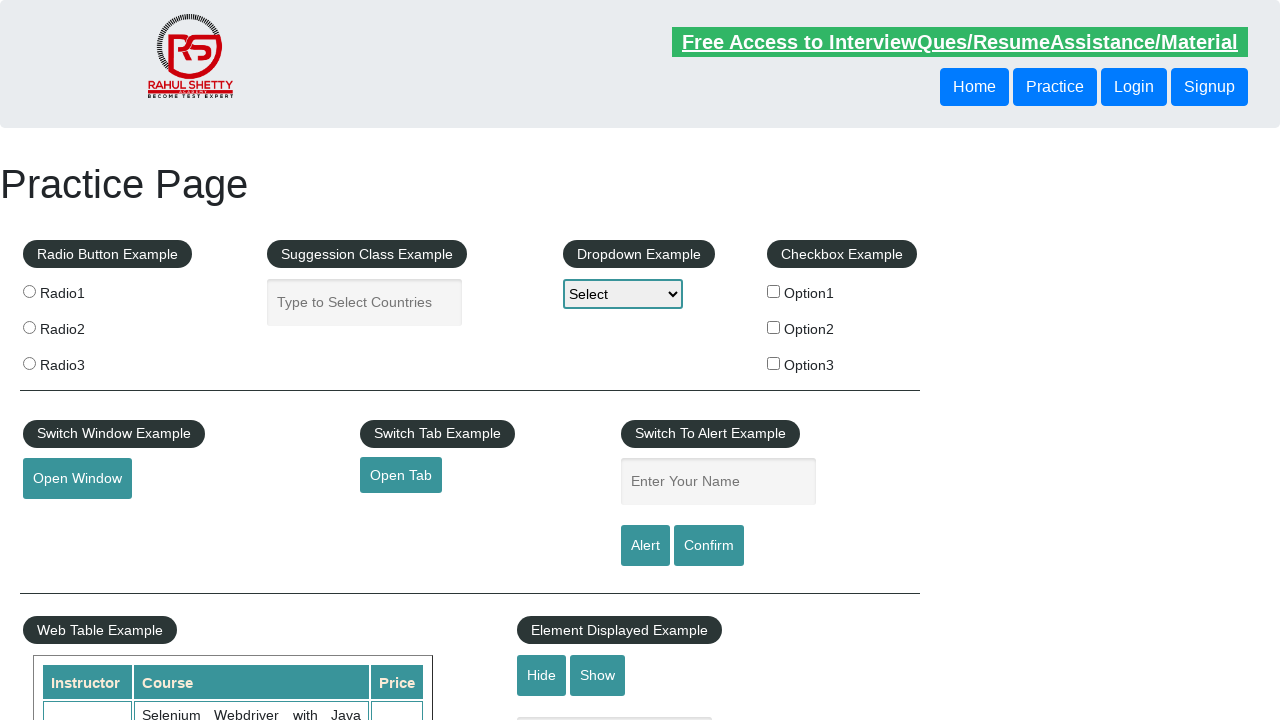

Verified footer link 7 has a valid href attribute
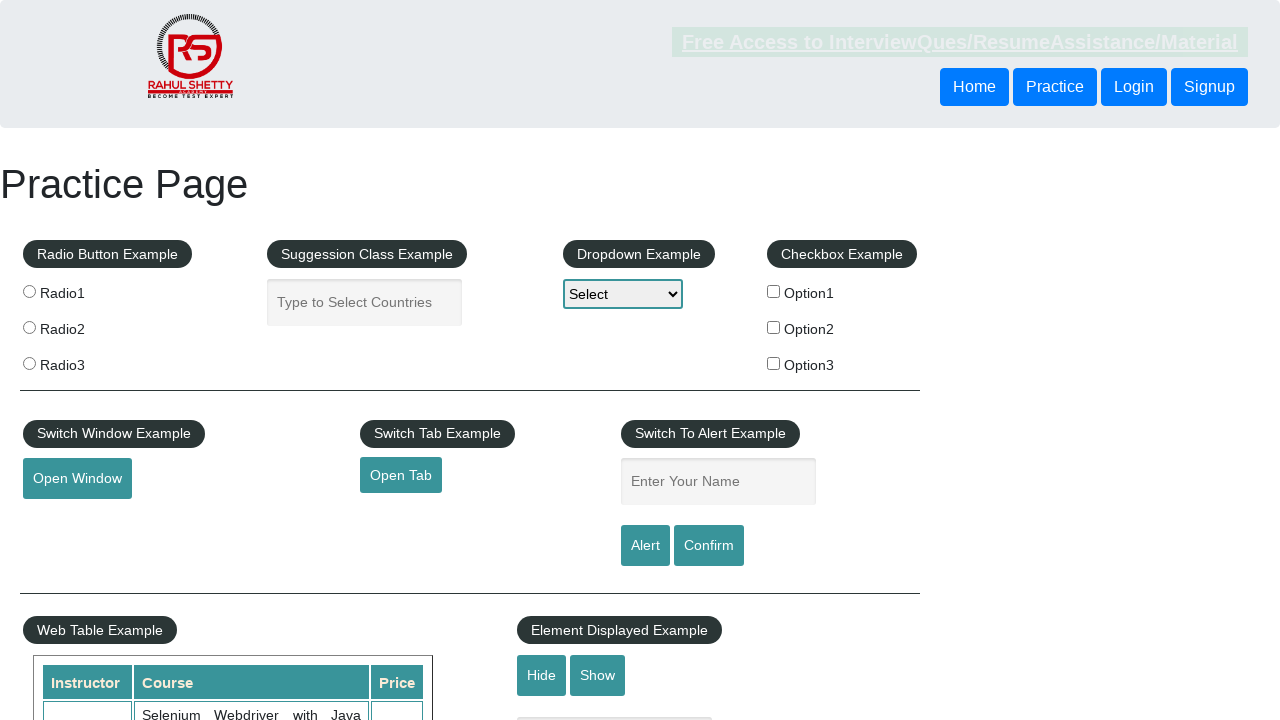

Retrieved href attribute from footer link 8
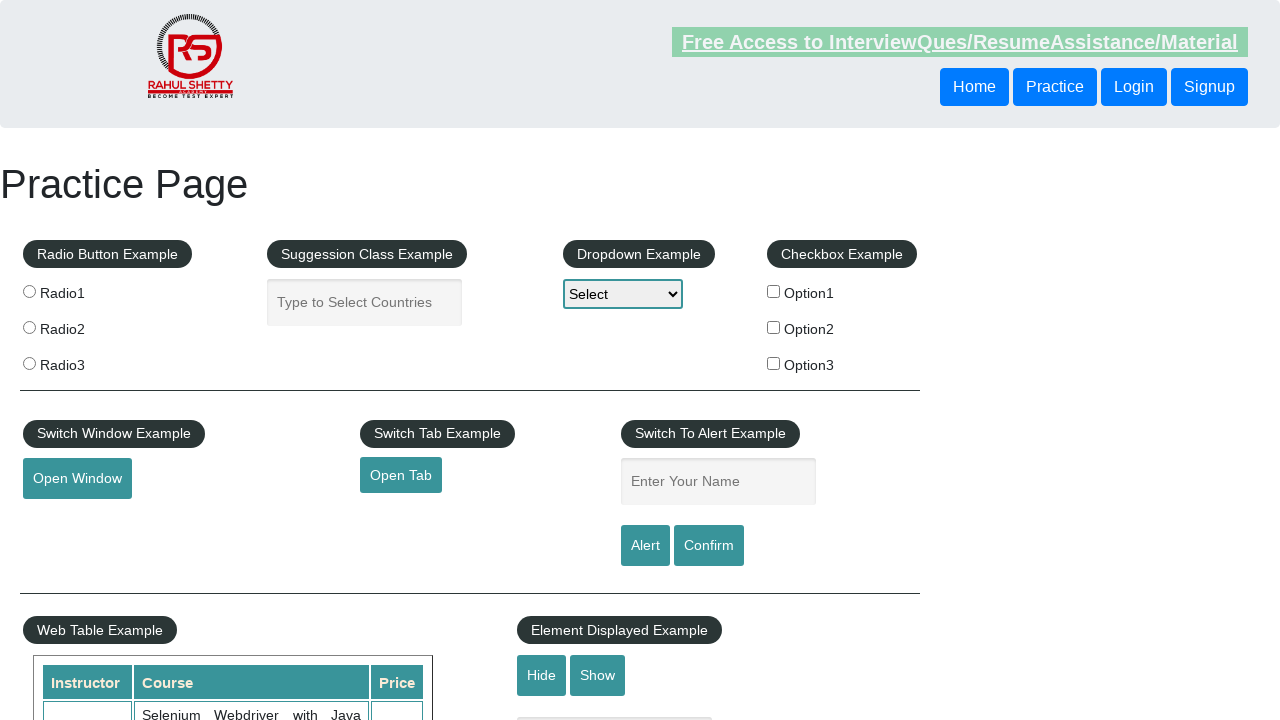

Verified footer link 8 has a valid href attribute
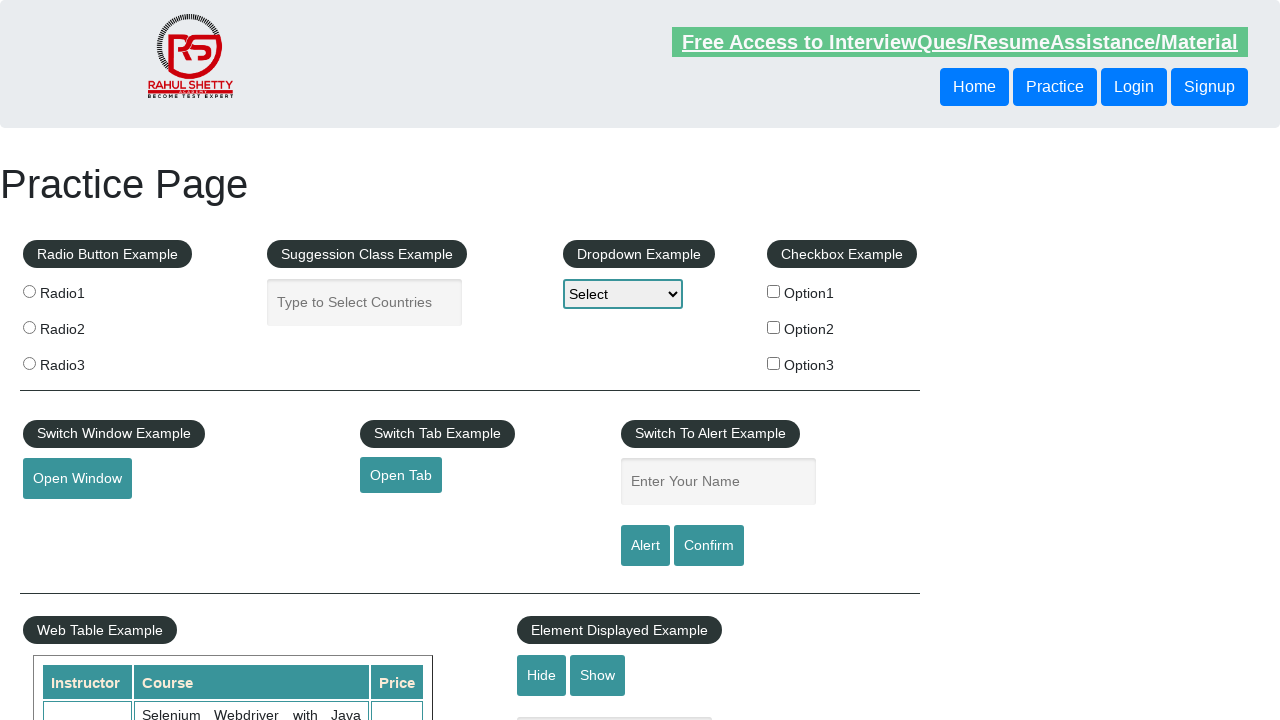

Retrieved href attribute from footer link 9
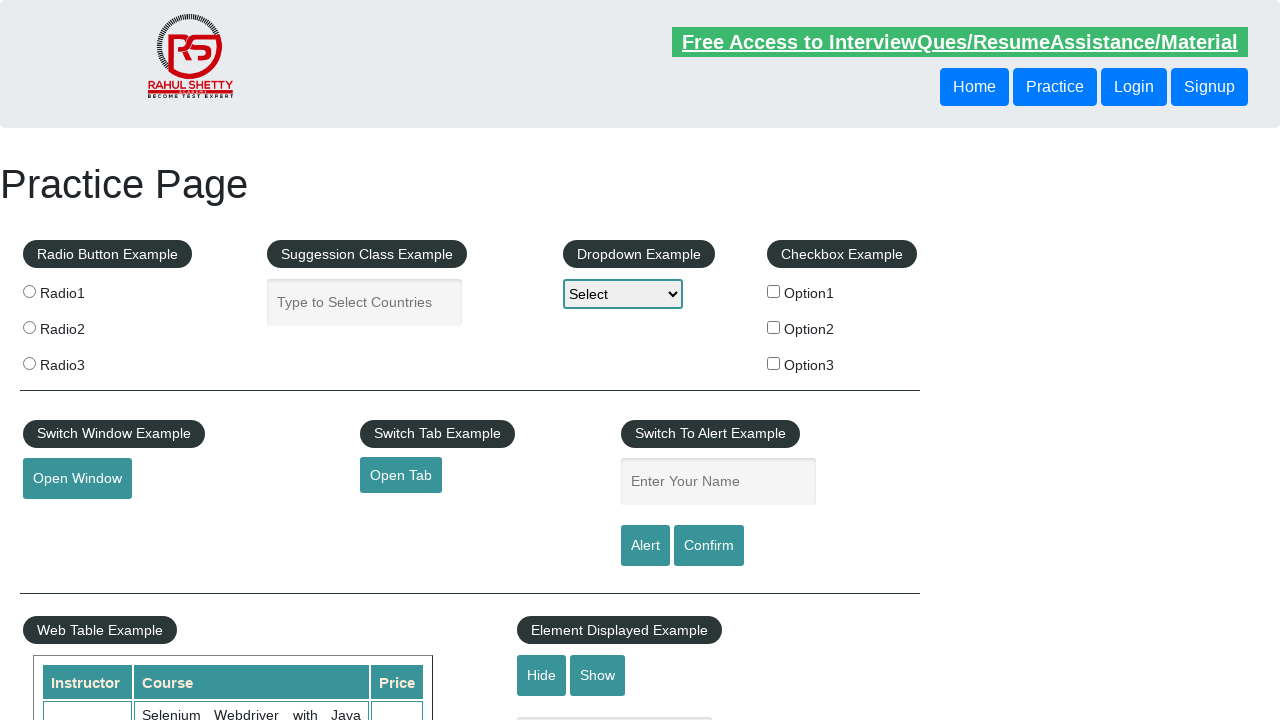

Verified footer link 9 has a valid href attribute
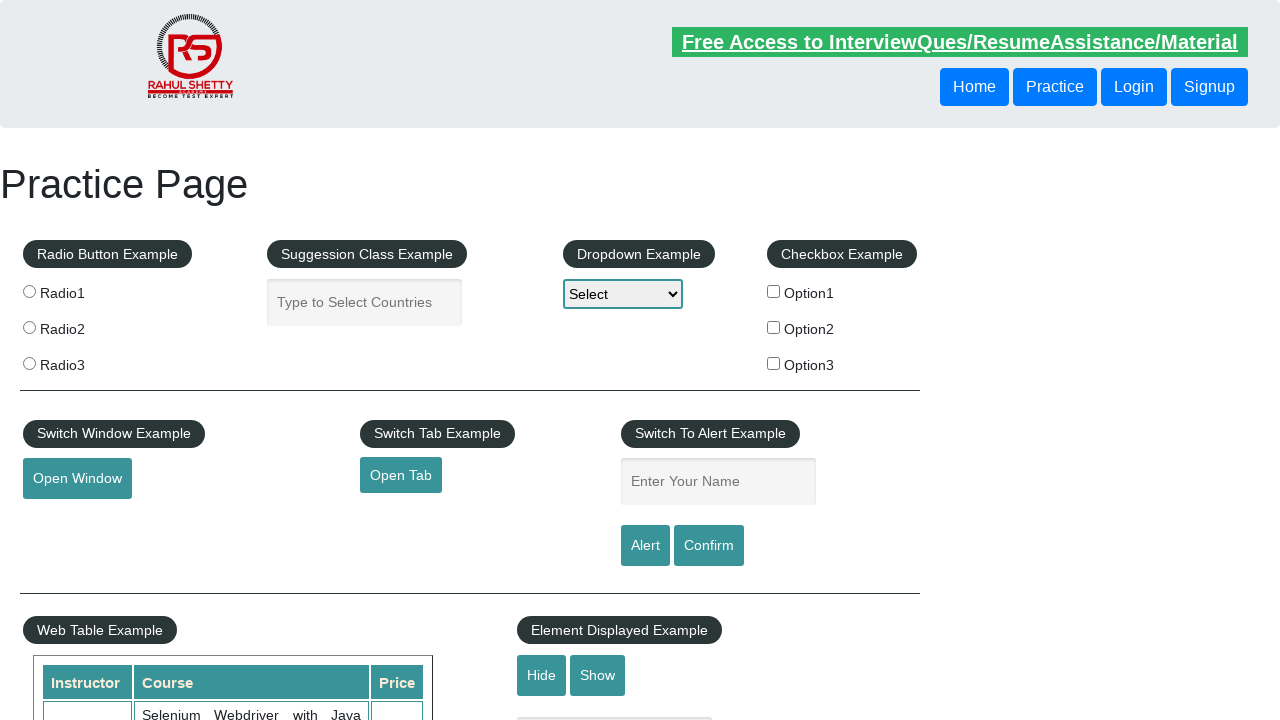

Retrieved href attribute from footer link 10
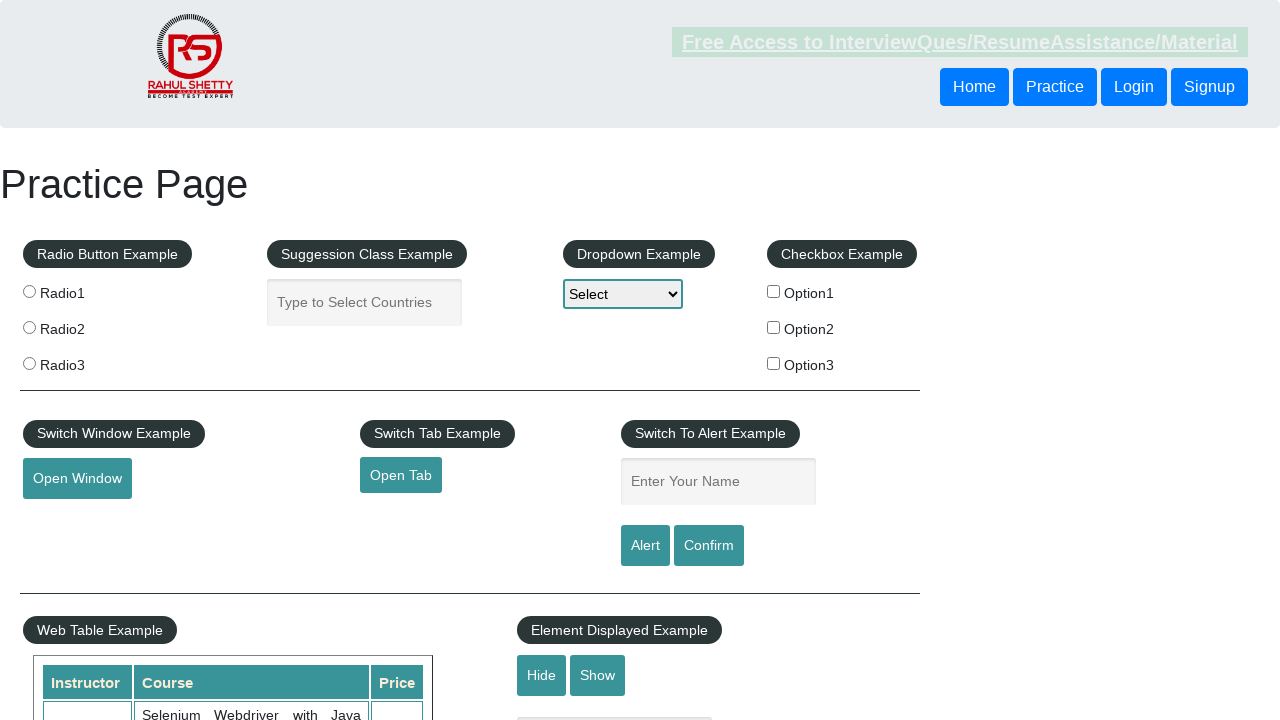

Verified footer link 10 has a valid href attribute
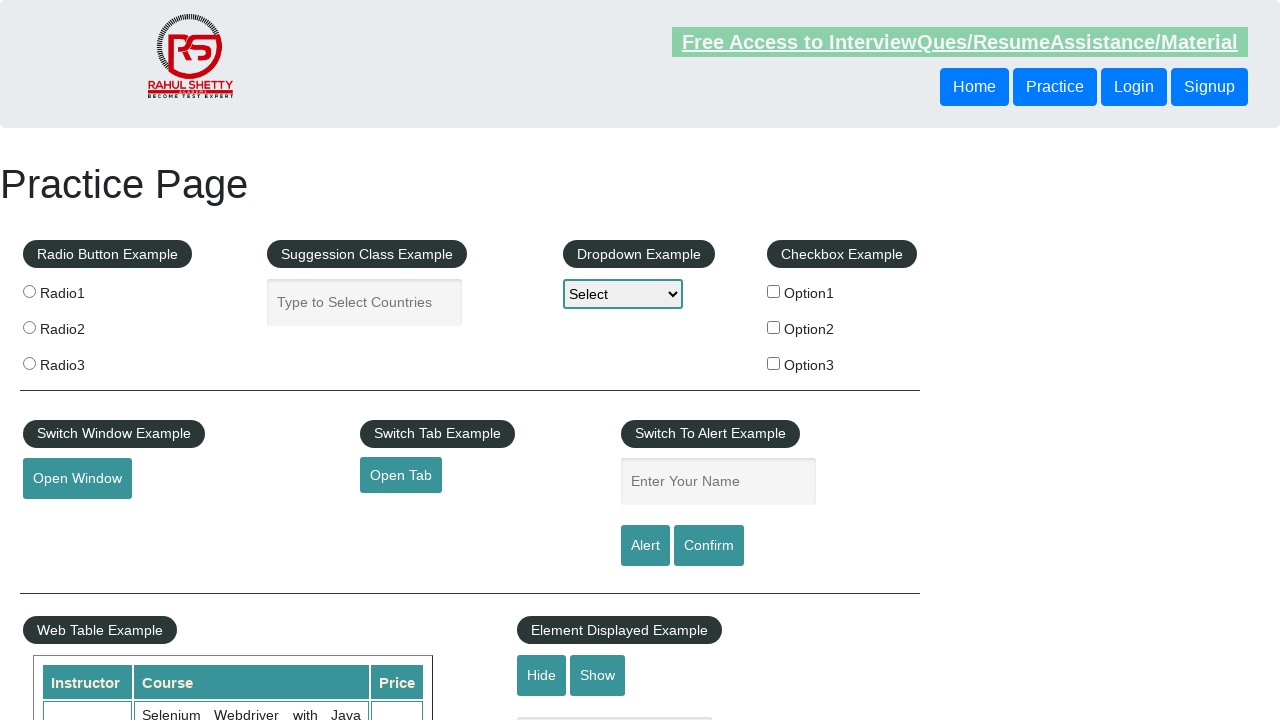

Retrieved href attribute from footer link 11
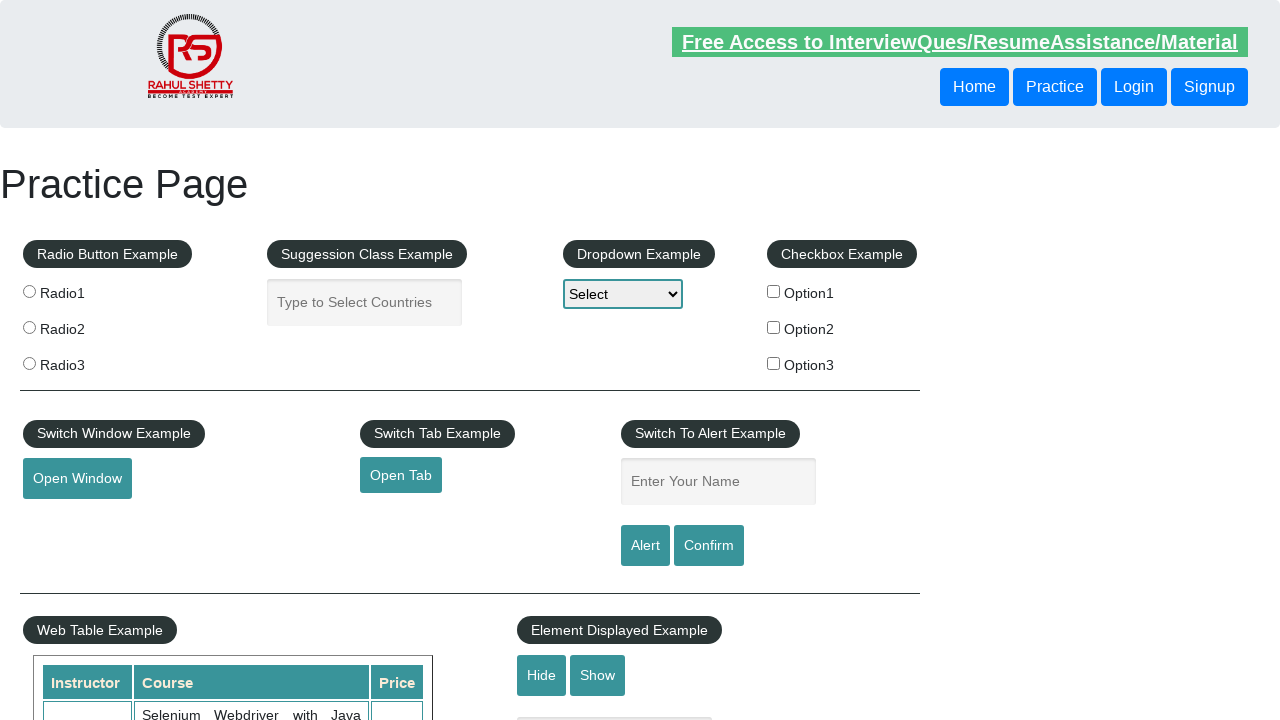

Verified footer link 11 has a valid href attribute
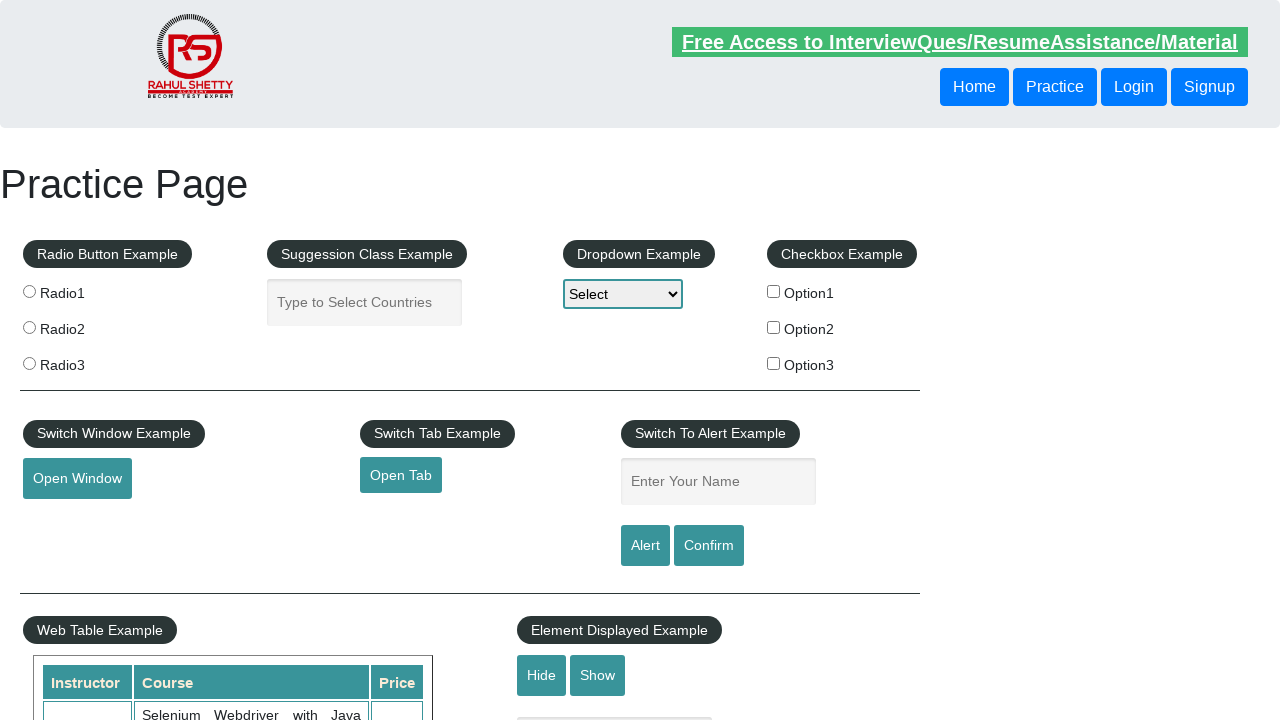

Retrieved href attribute from footer link 12
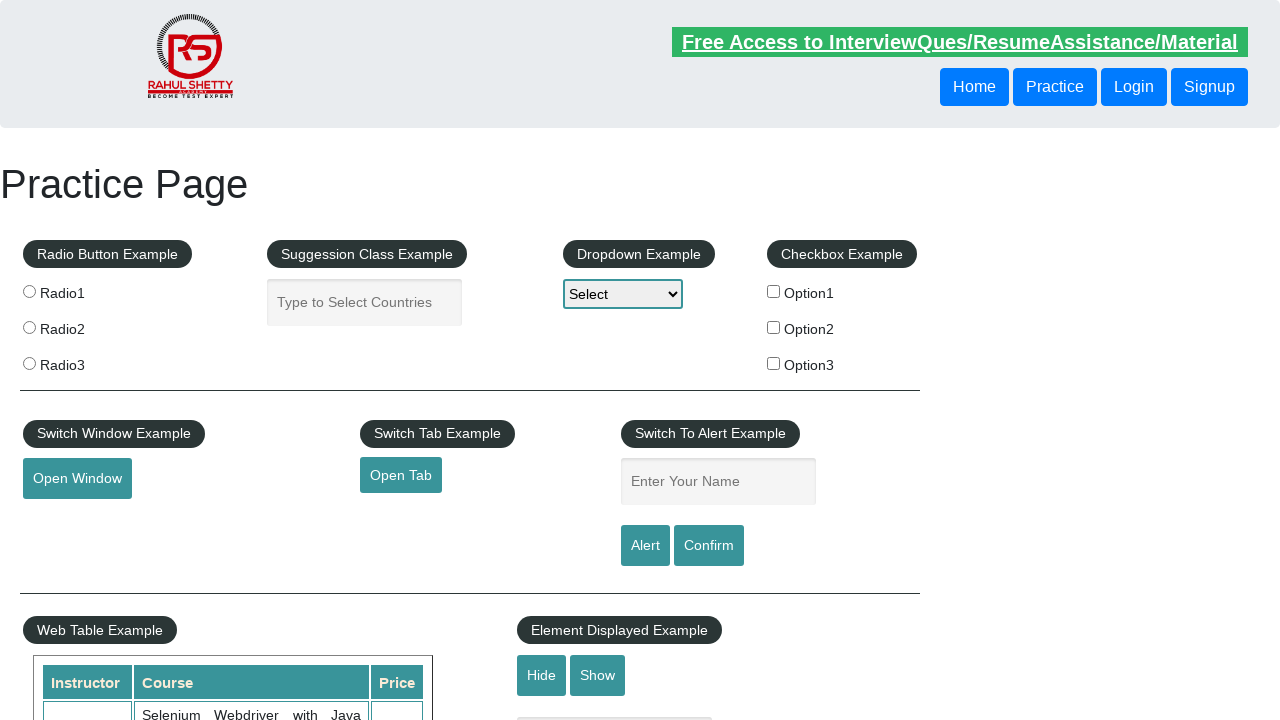

Verified footer link 12 has a valid href attribute
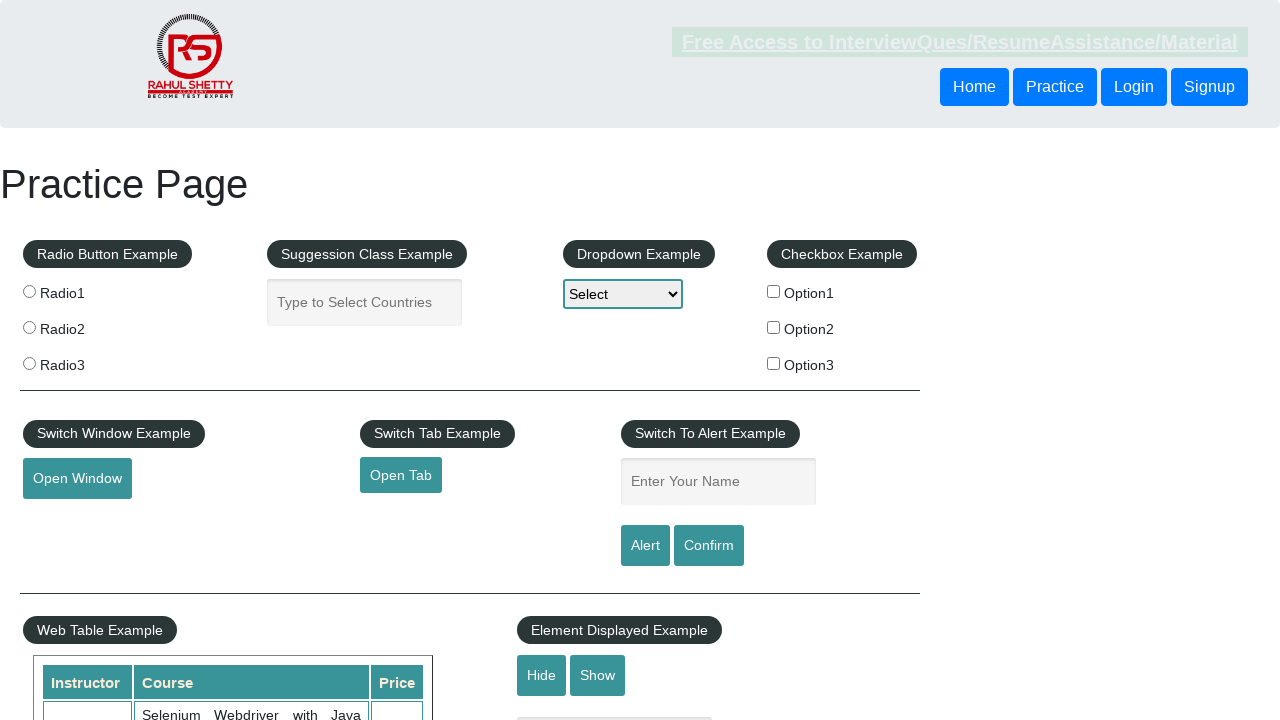

Retrieved href attribute from footer link 13
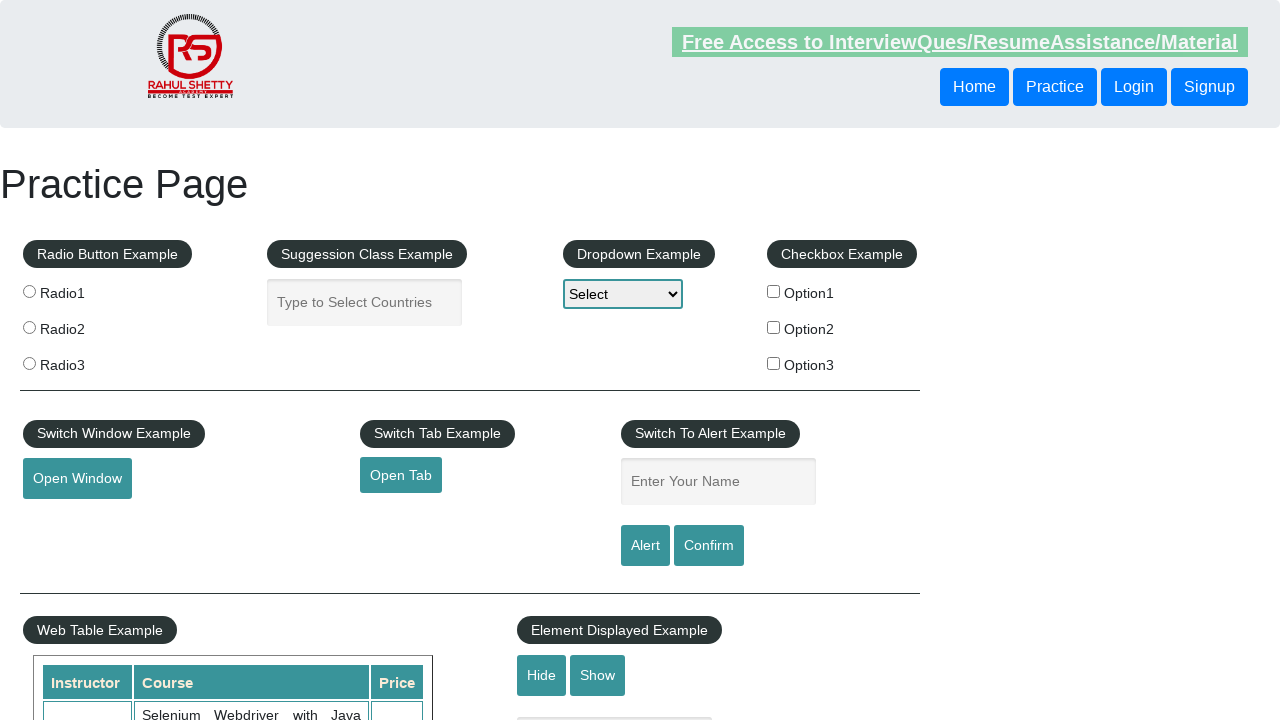

Verified footer link 13 has a valid href attribute
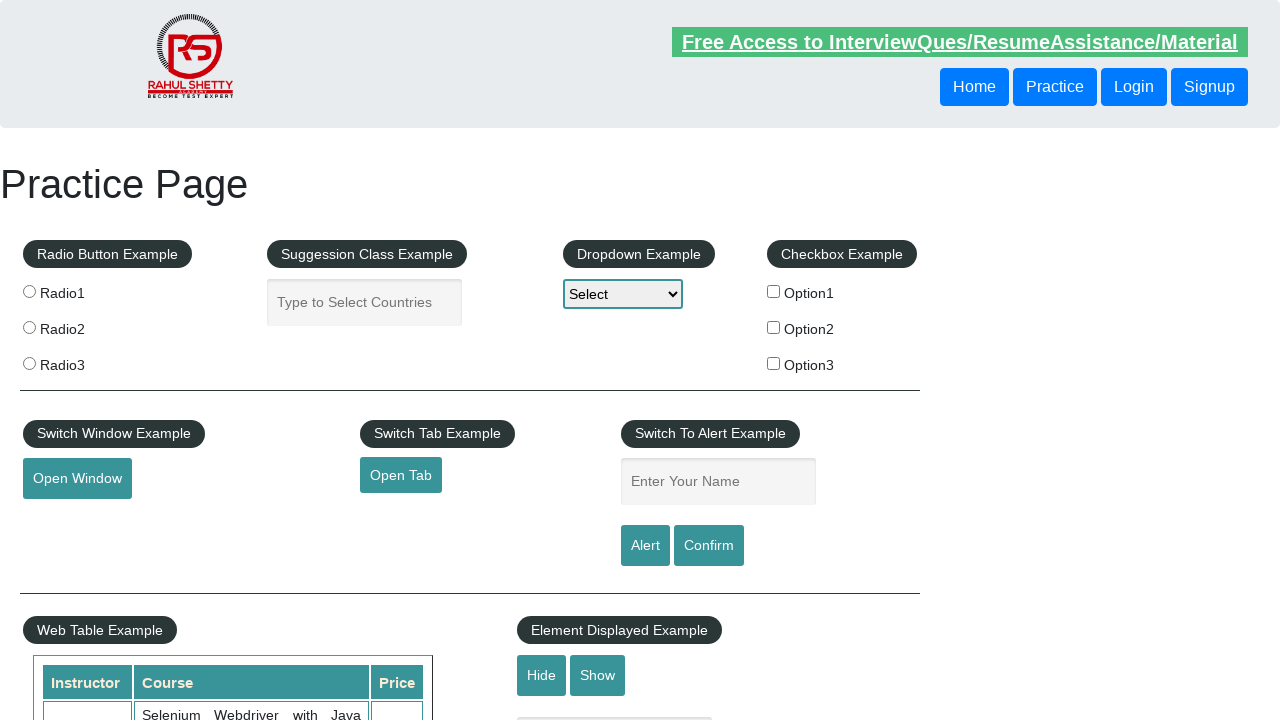

Retrieved href attribute from footer link 14
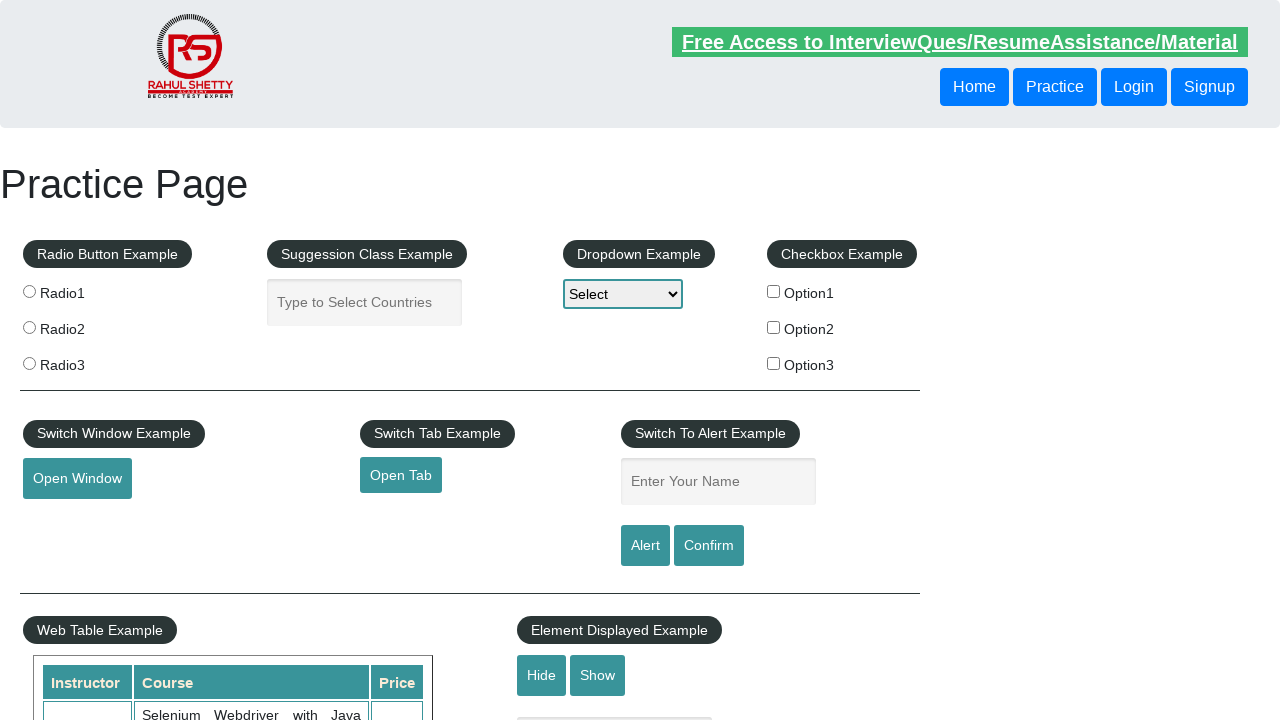

Verified footer link 14 has a valid href attribute
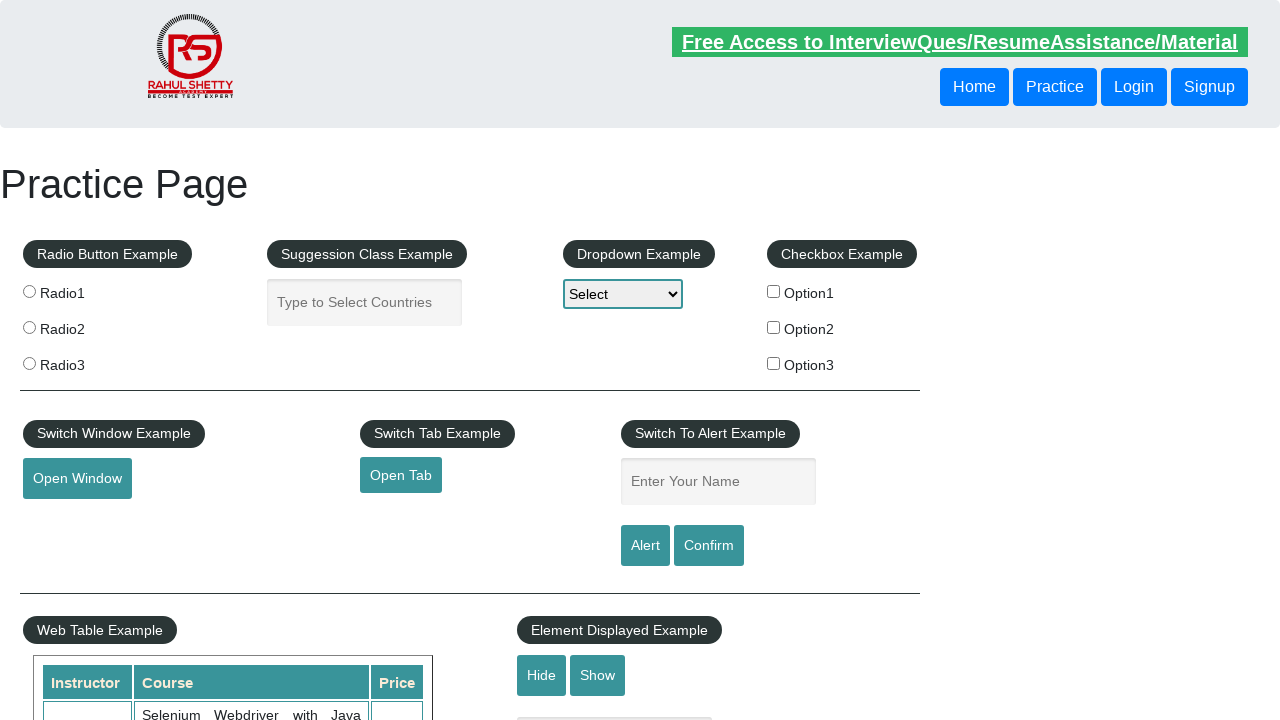

Retrieved href attribute from footer link 15
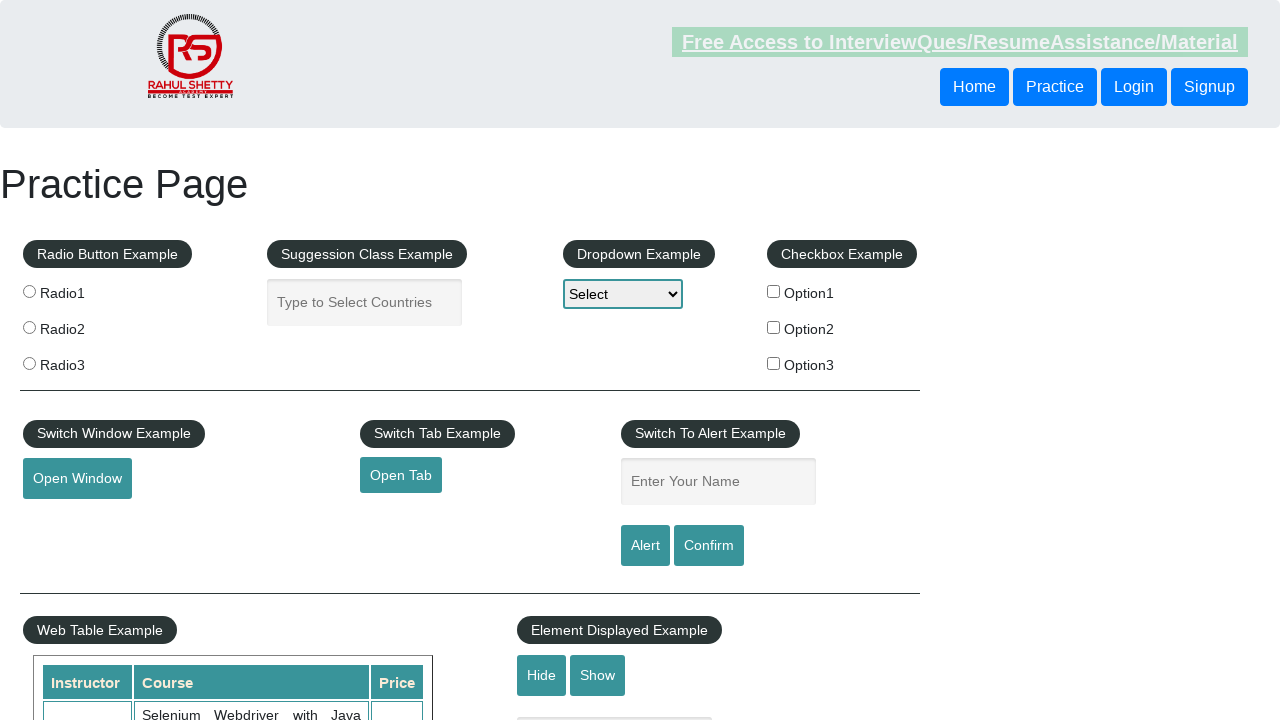

Verified footer link 15 has a valid href attribute
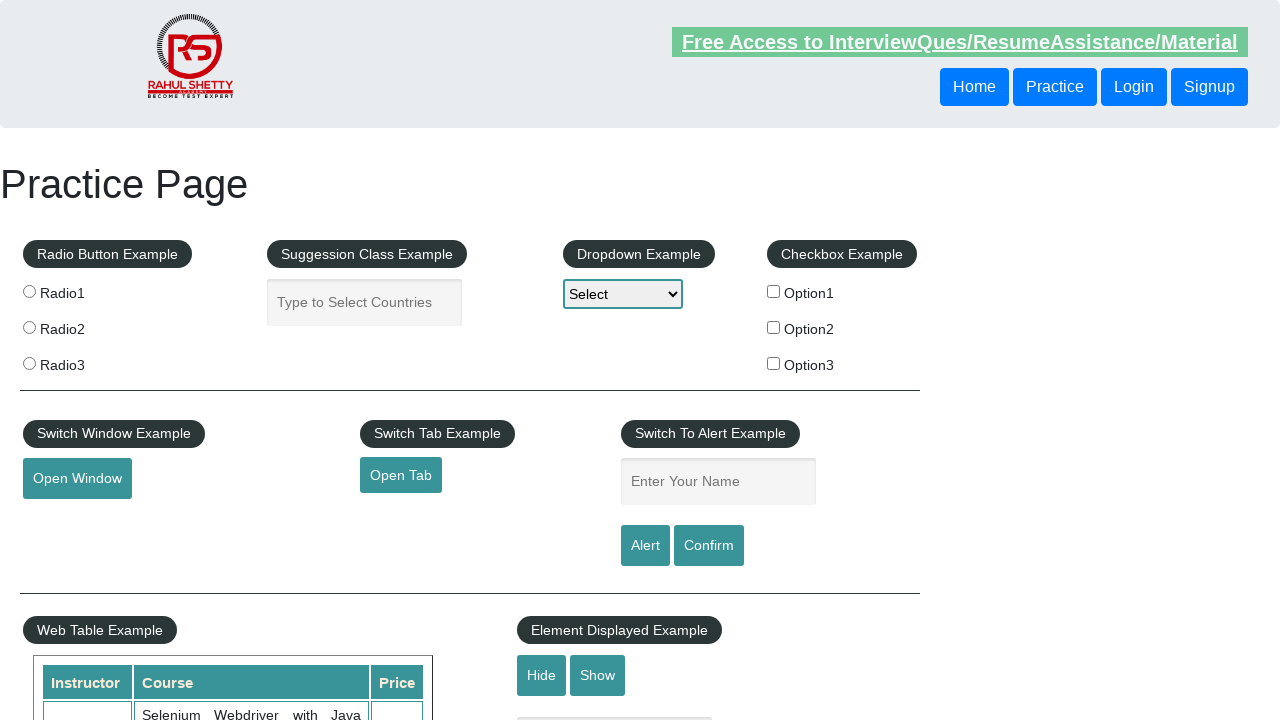

Retrieved href attribute from footer link 16
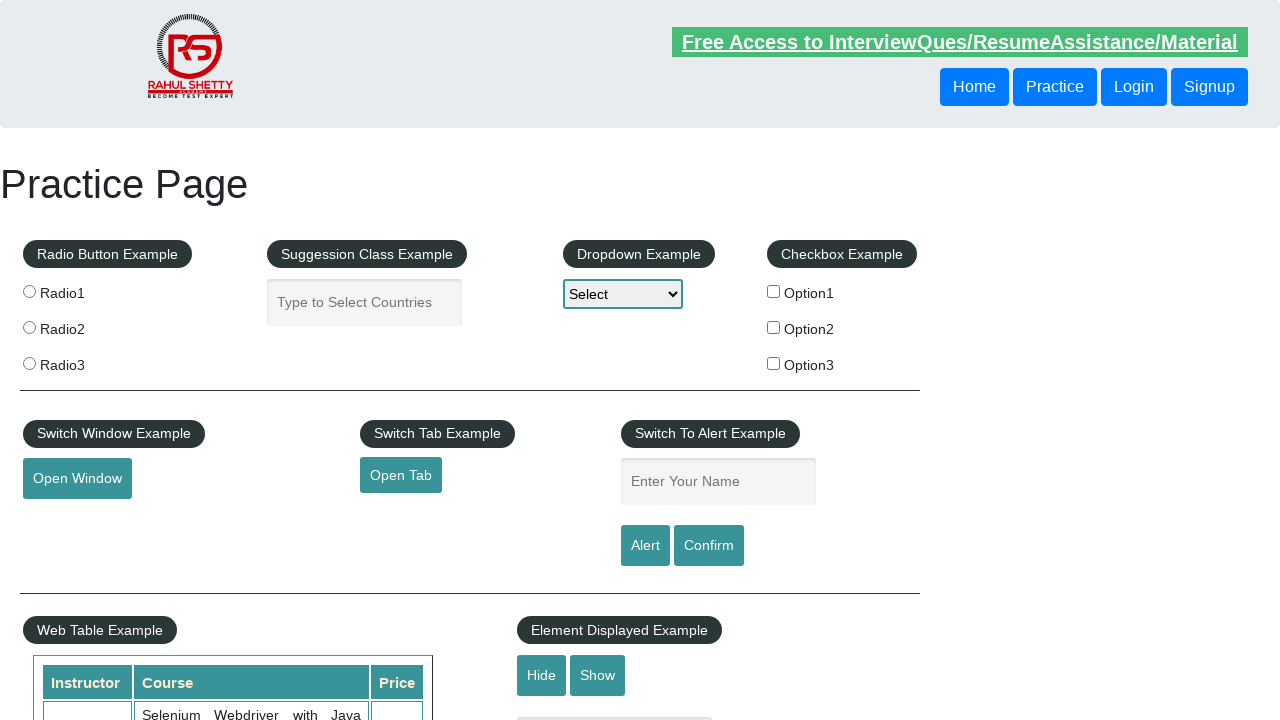

Verified footer link 16 has a valid href attribute
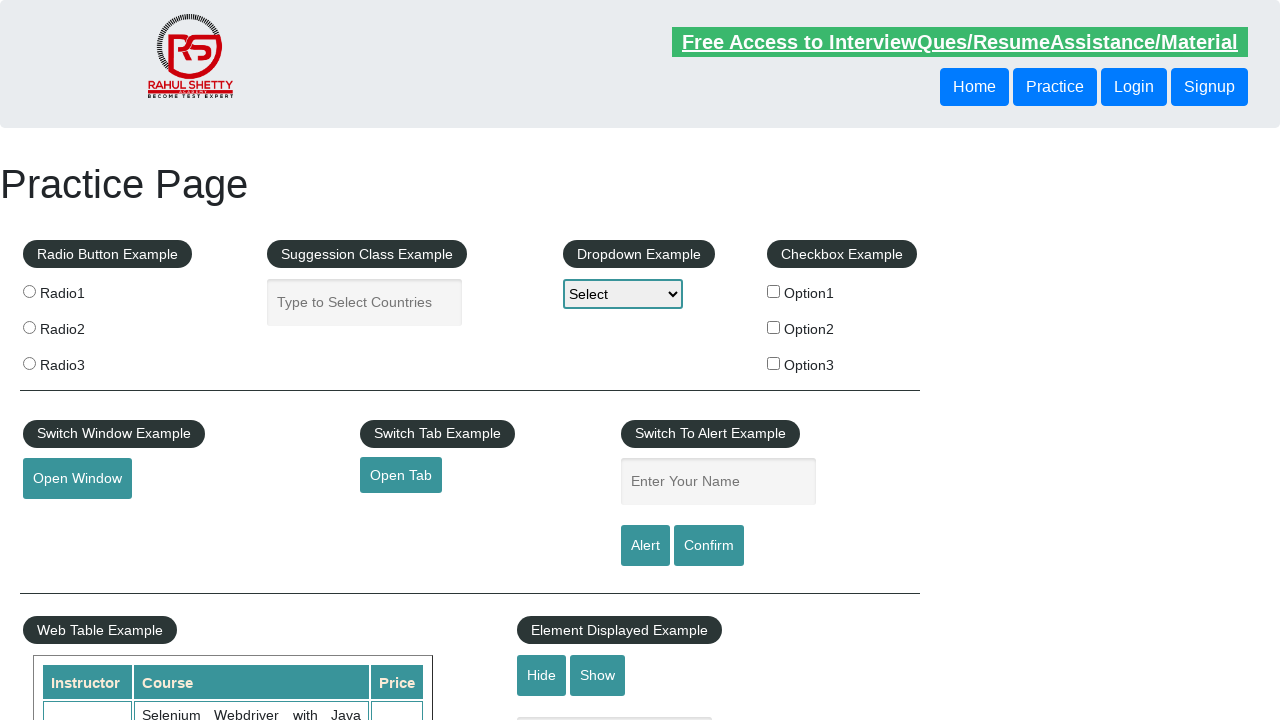

Retrieved href attribute from footer link 17
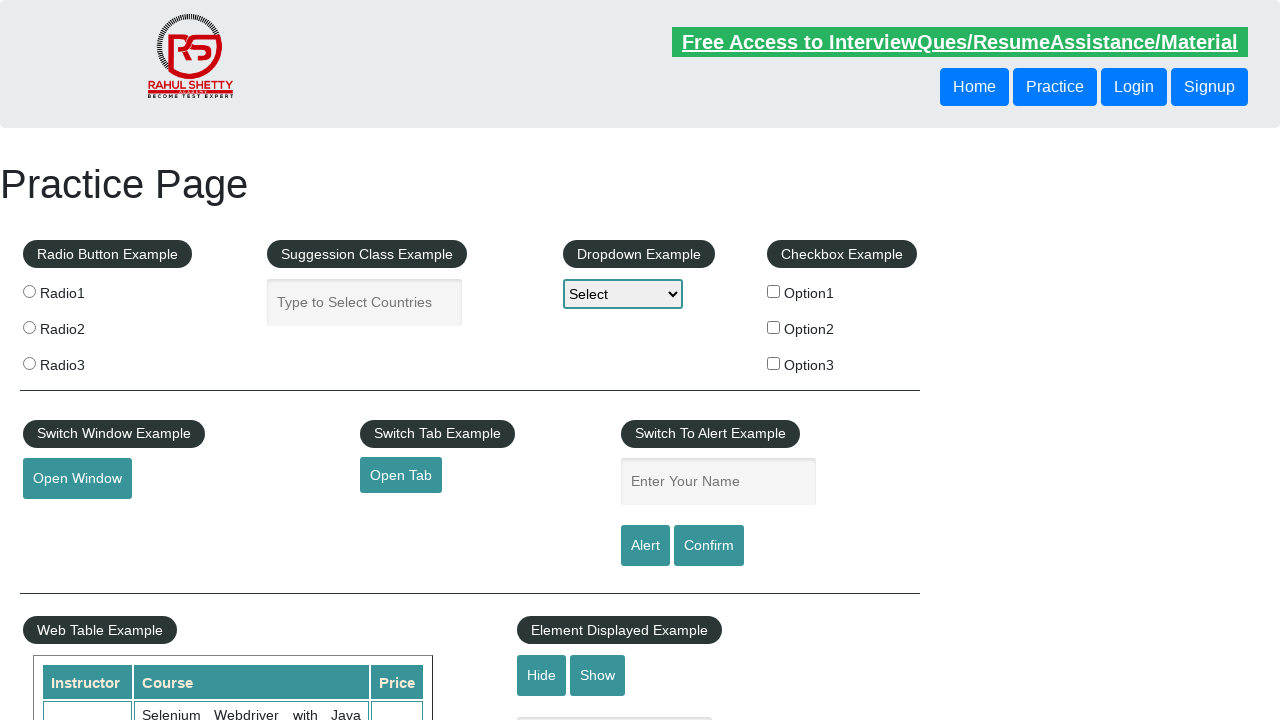

Verified footer link 17 has a valid href attribute
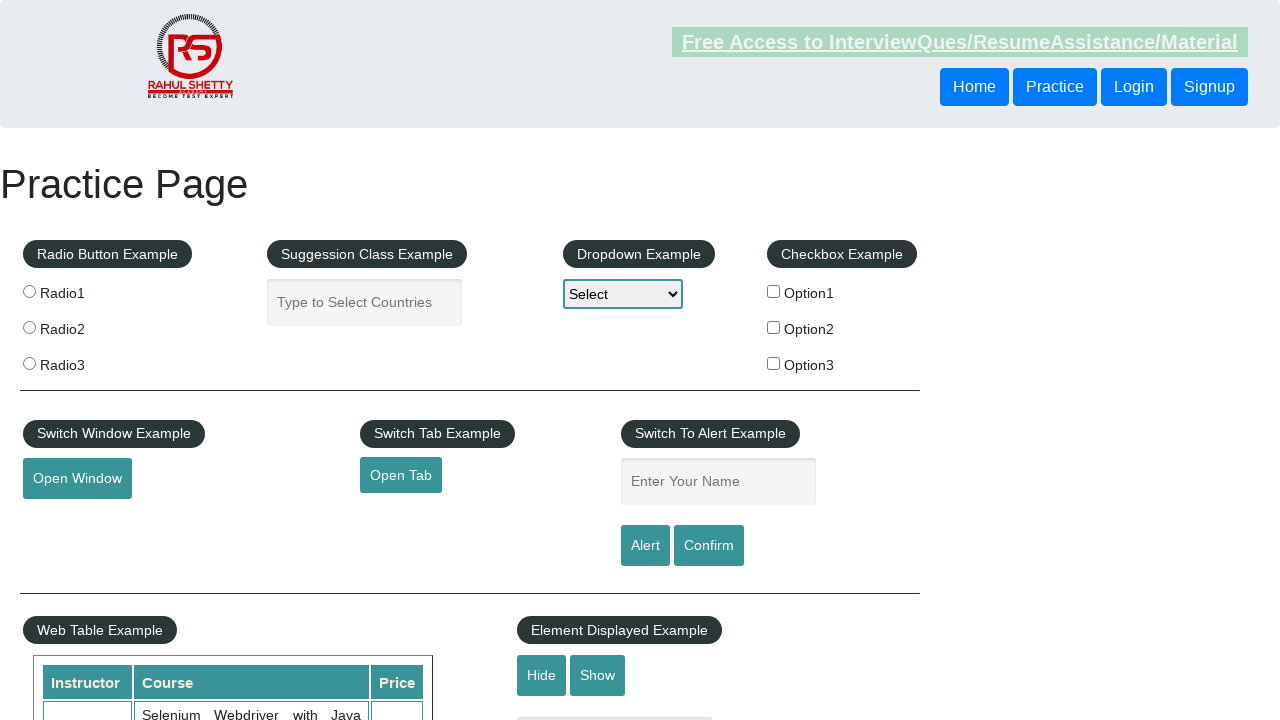

Retrieved href attribute from footer link 18
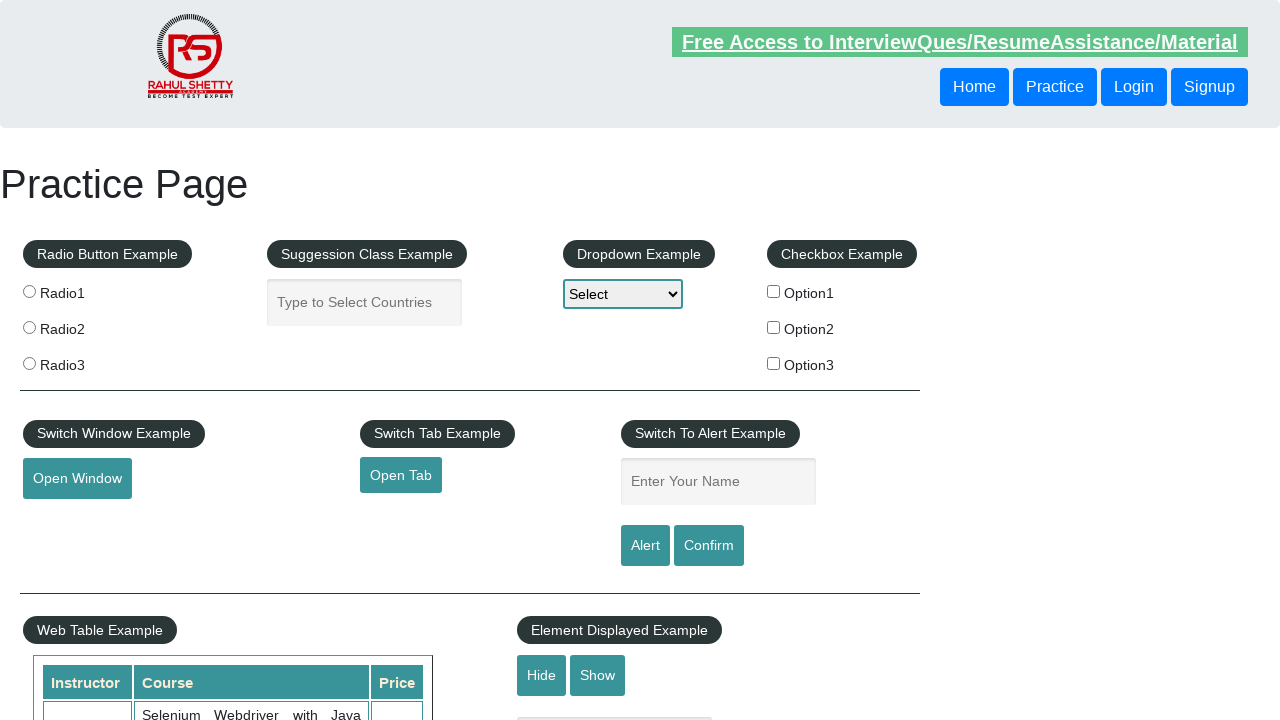

Verified footer link 18 has a valid href attribute
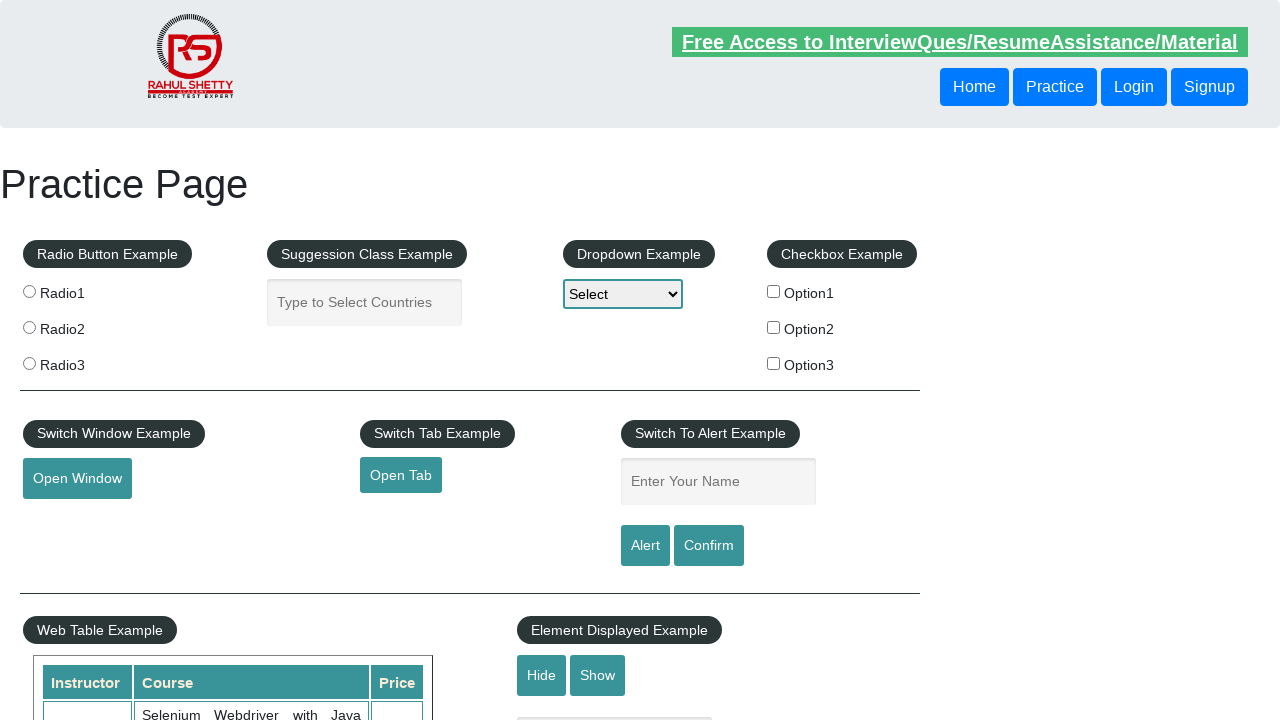

Retrieved href attribute from footer link 19
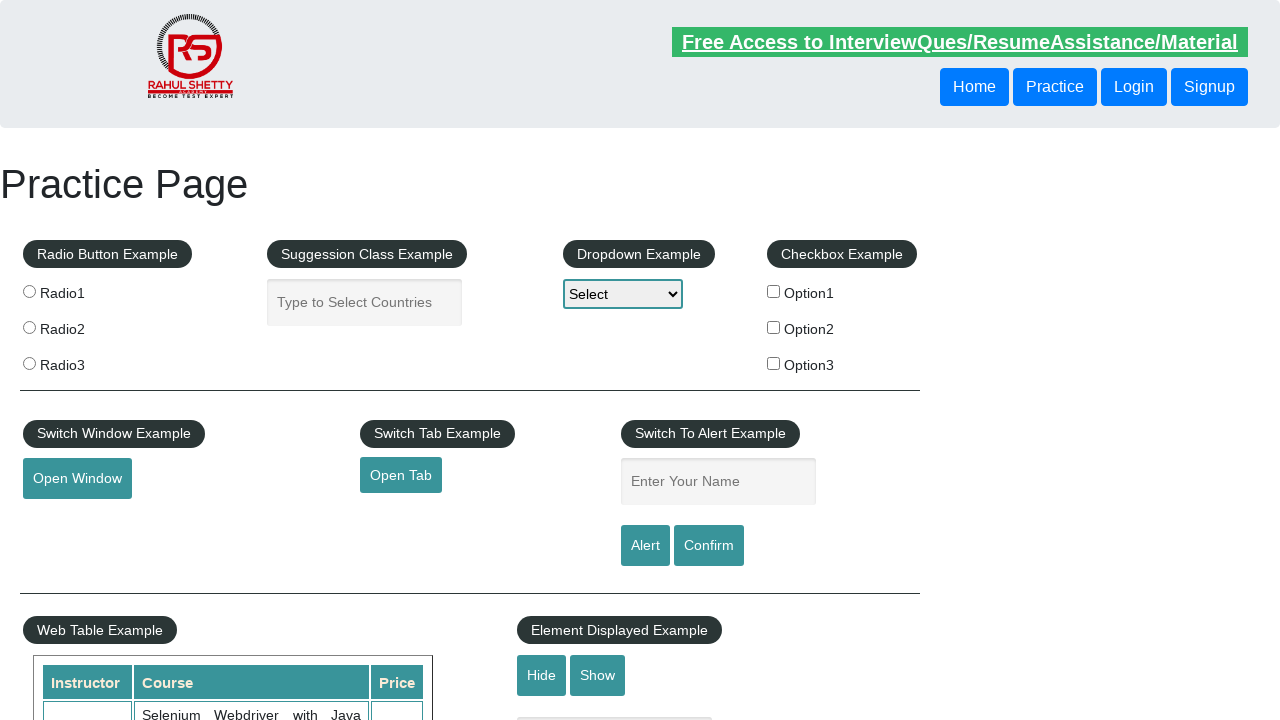

Verified footer link 19 has a valid href attribute
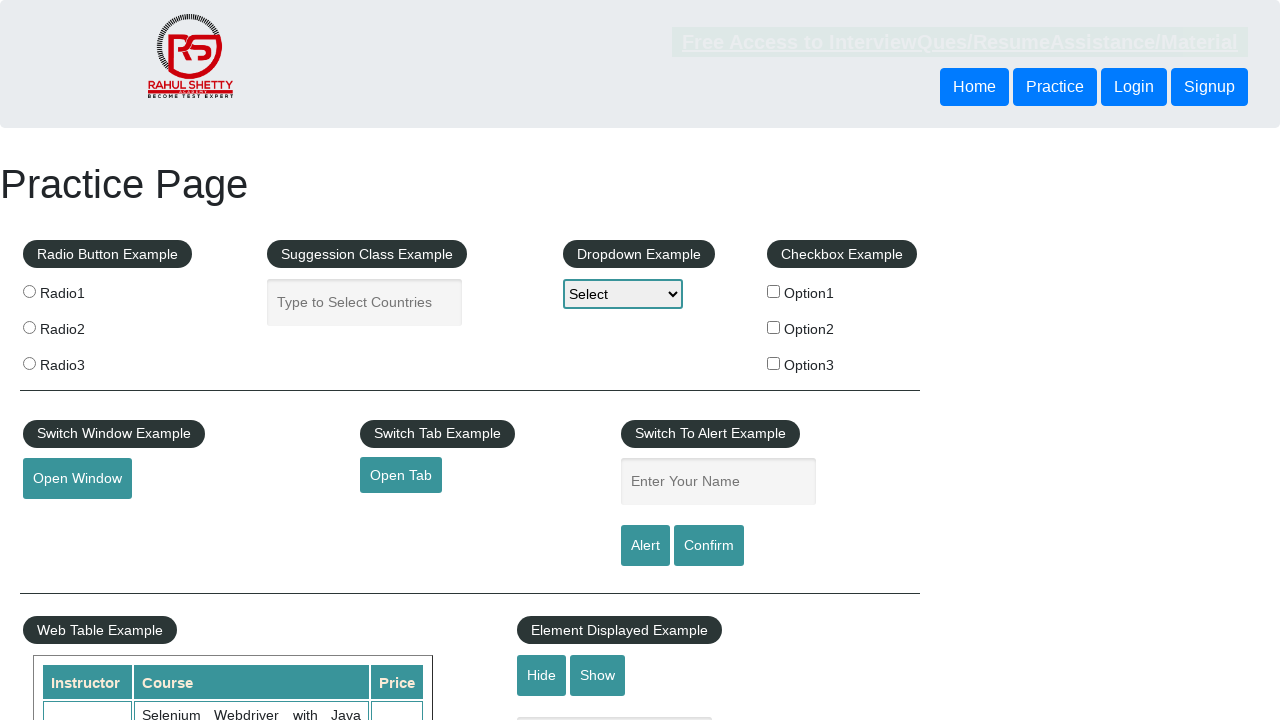

Retrieved href attribute from footer link 20
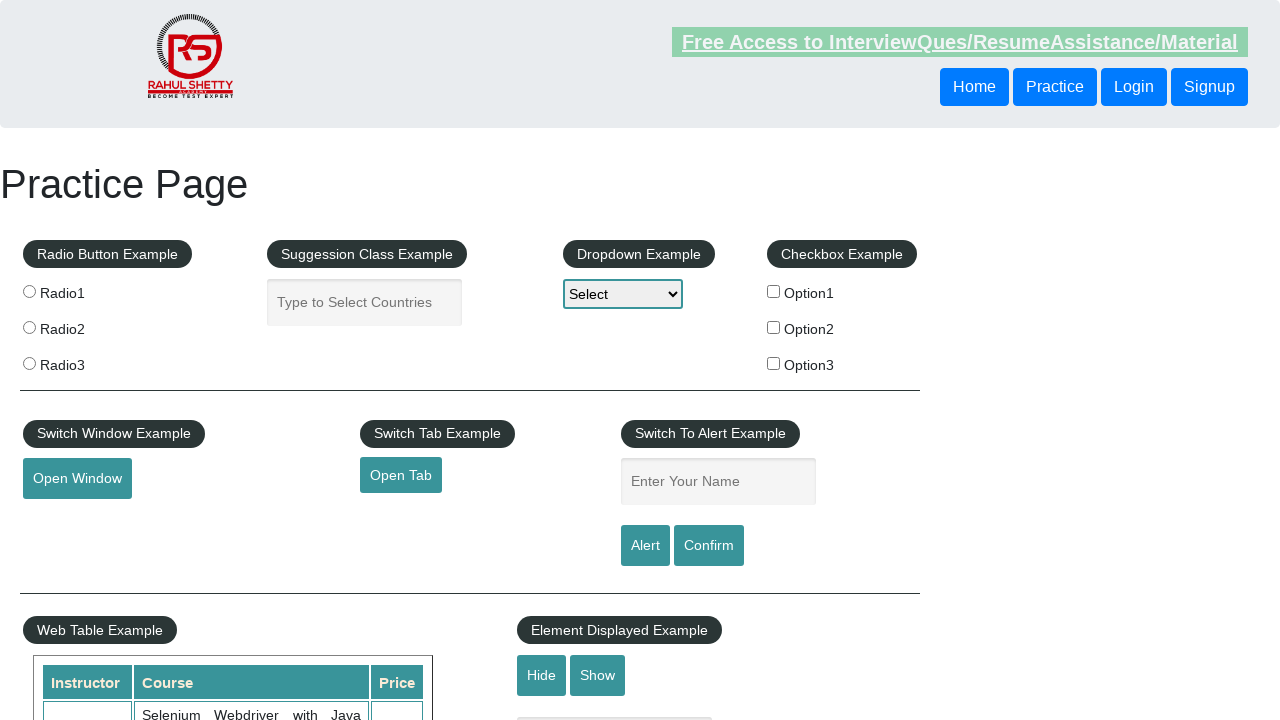

Verified footer link 20 has a valid href attribute
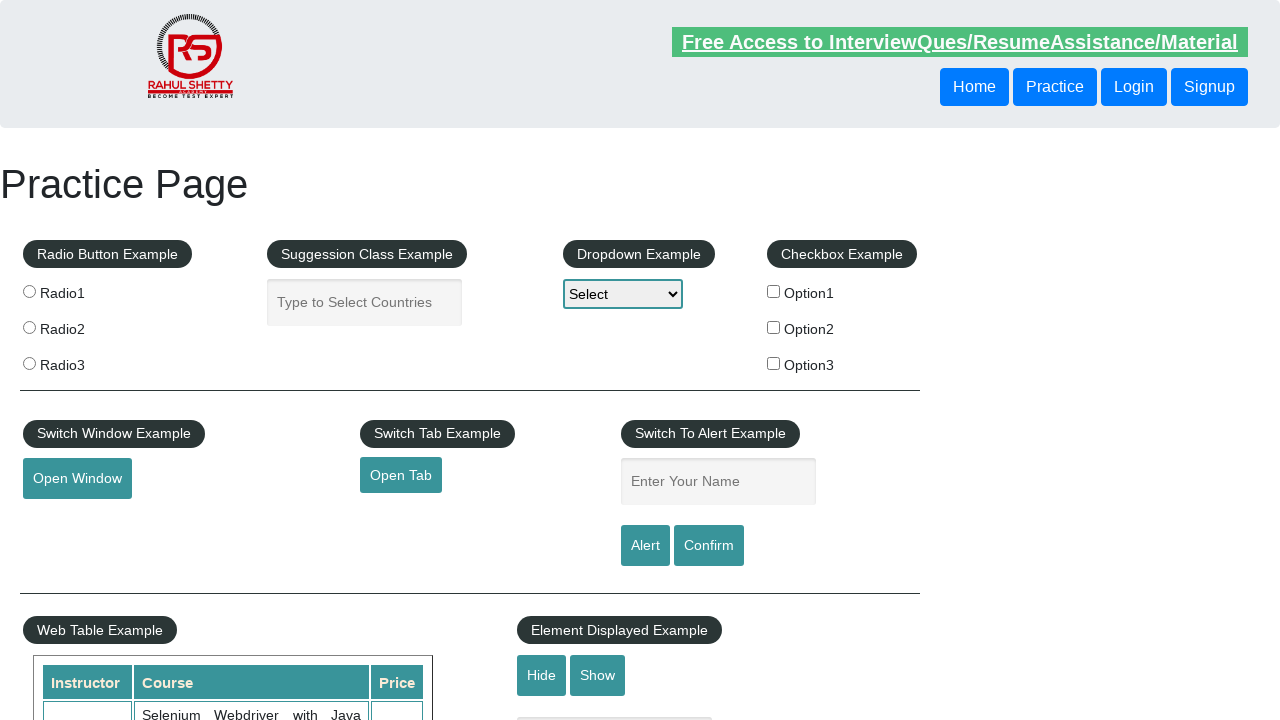

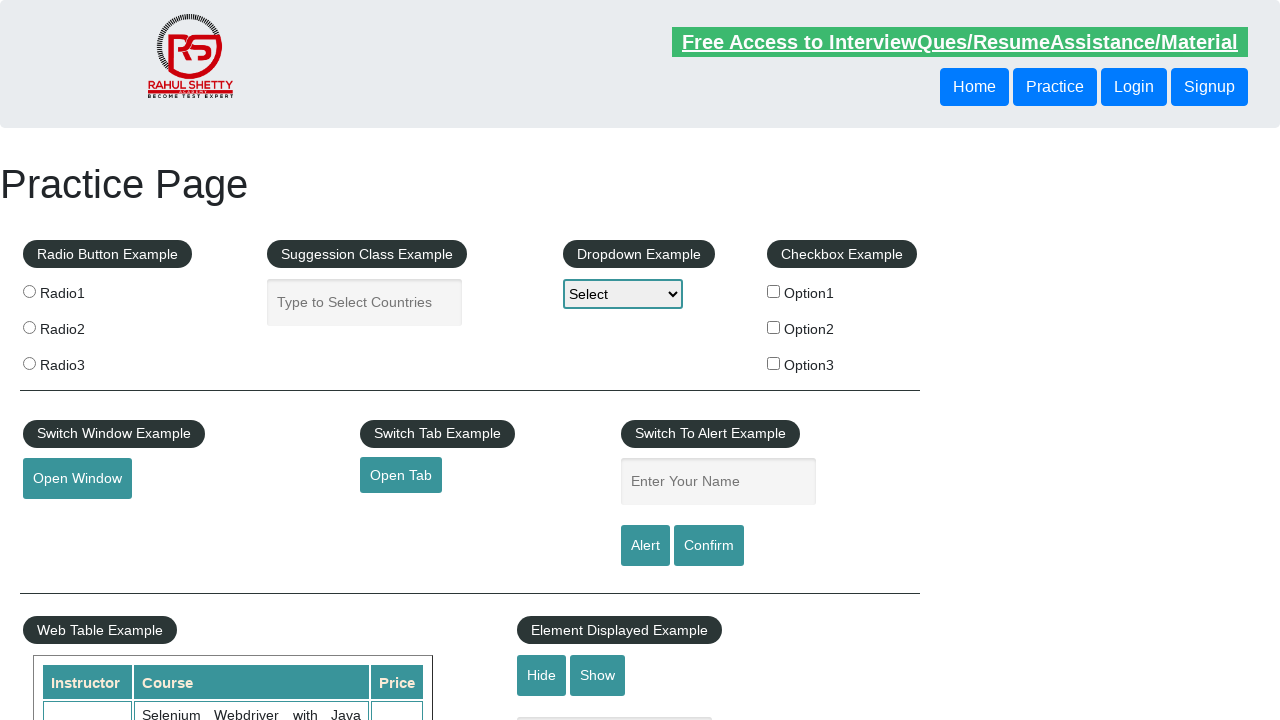